Tests navigation through all sections of a portfolio website, including interacting with tabs, buttons, and filling out a contact form

Starting URL: https://andreschoque.com/

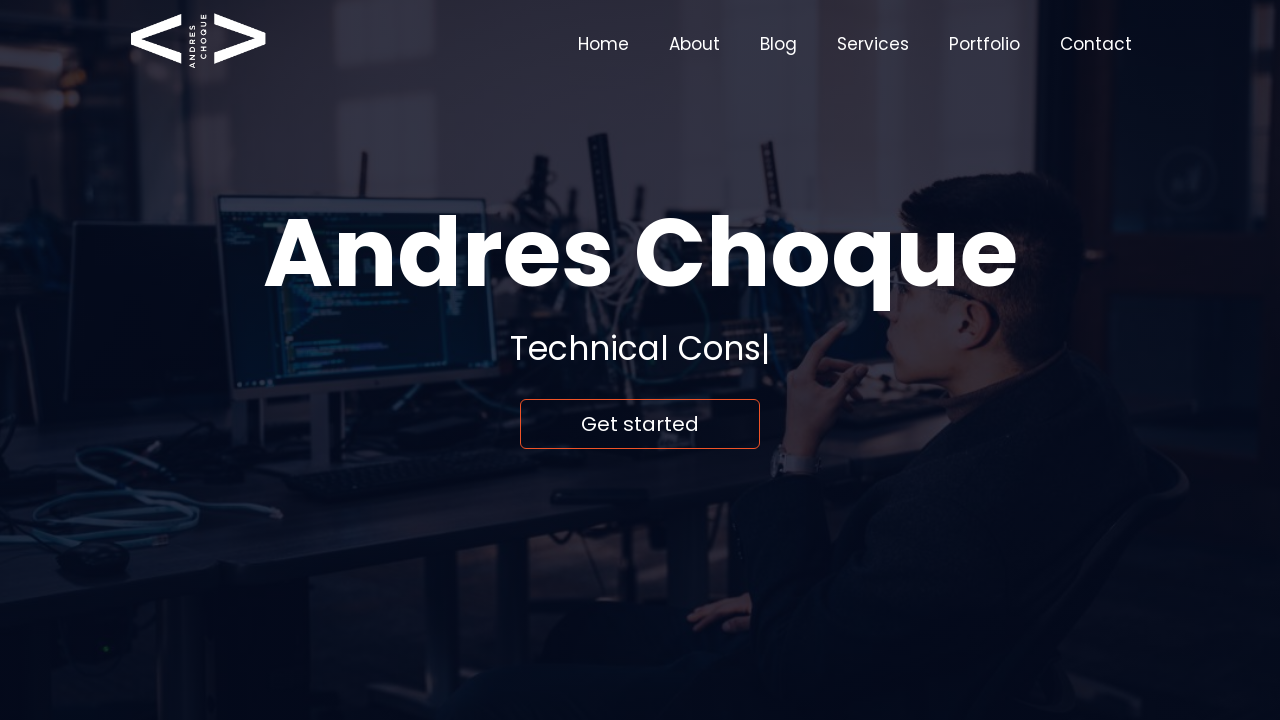

Clicked Home navigation link at (604, 44) on a:text('Home')
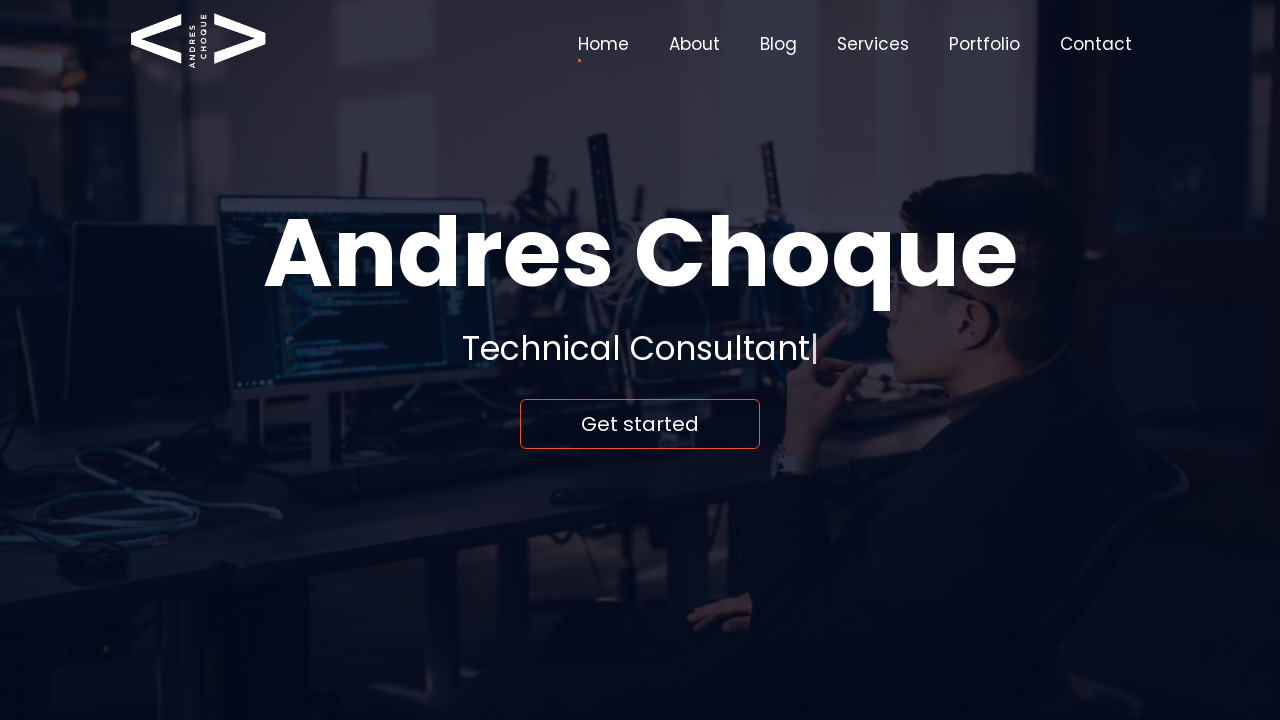

Waited for Home section to load
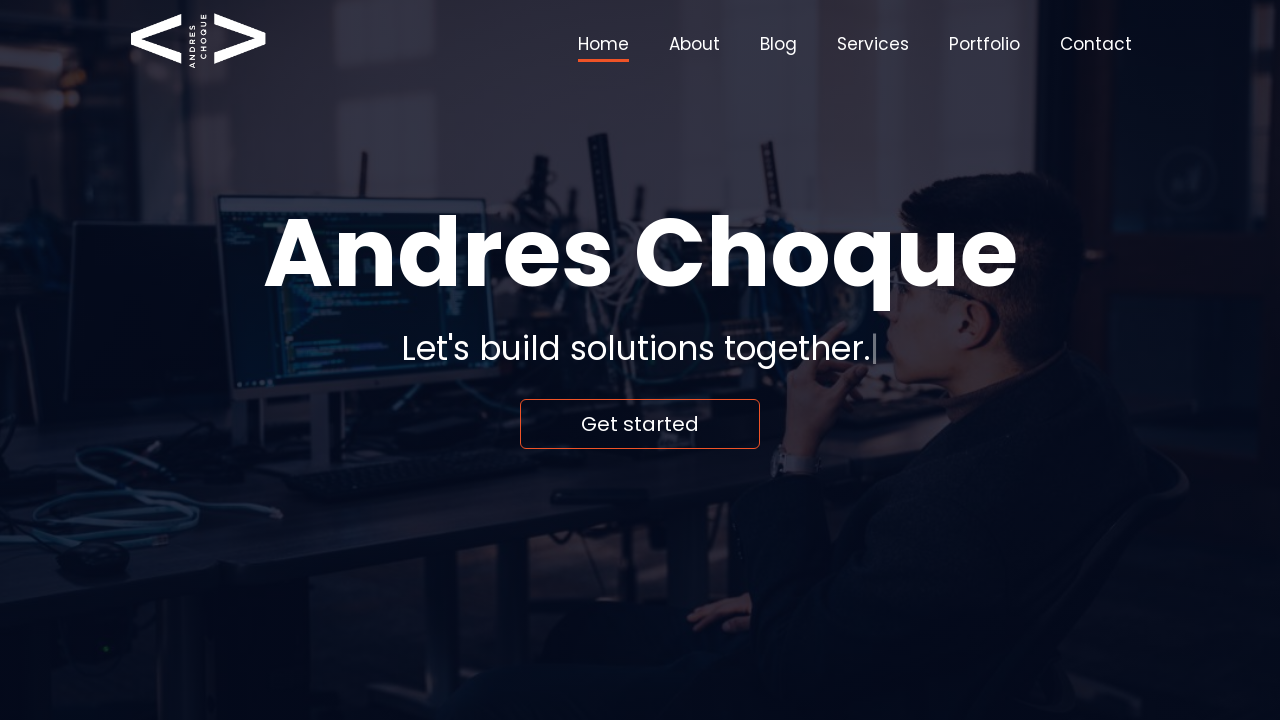

Clicked Get started button at (640, 424) on a:text('Get started')
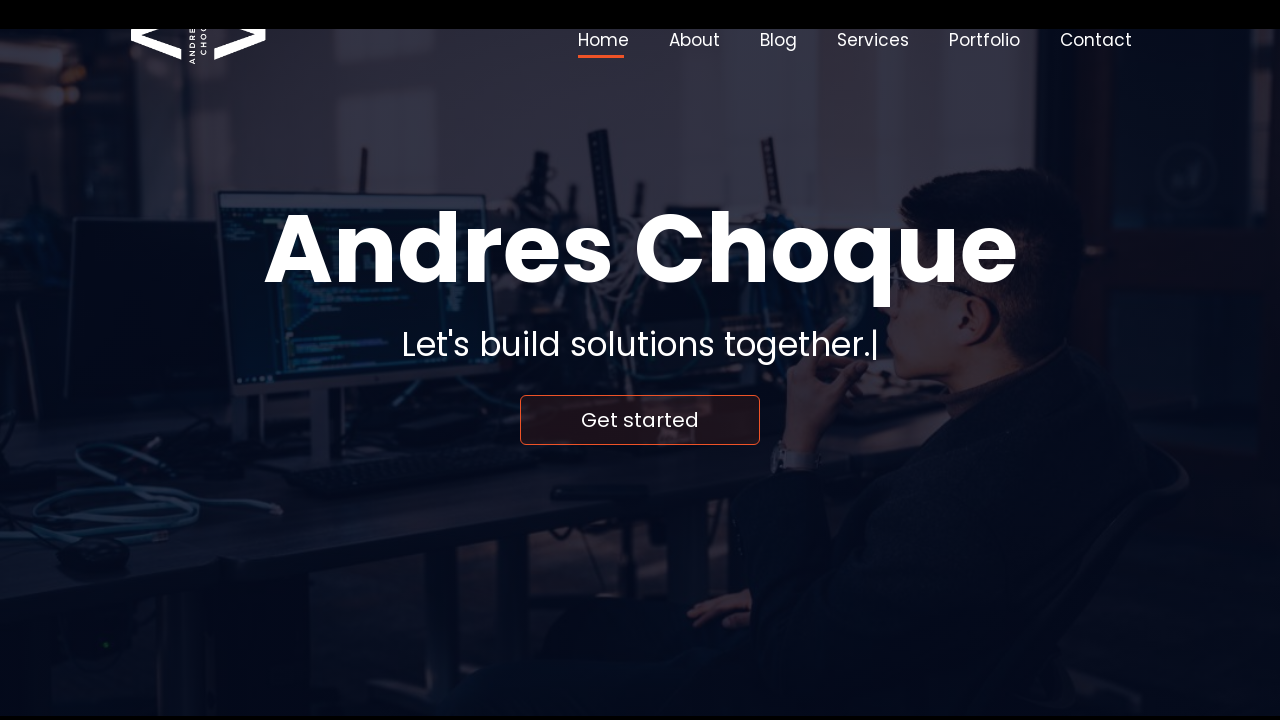

Waited after clicking Get started
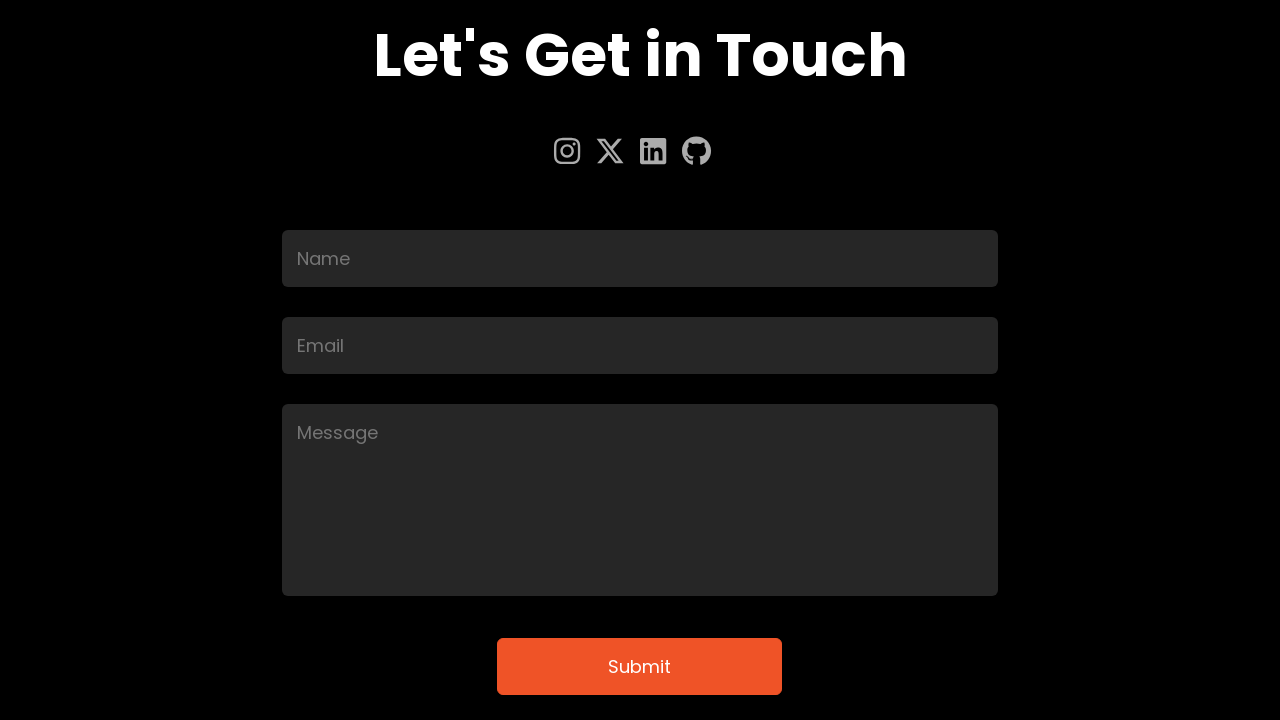

Scrolled to top of page
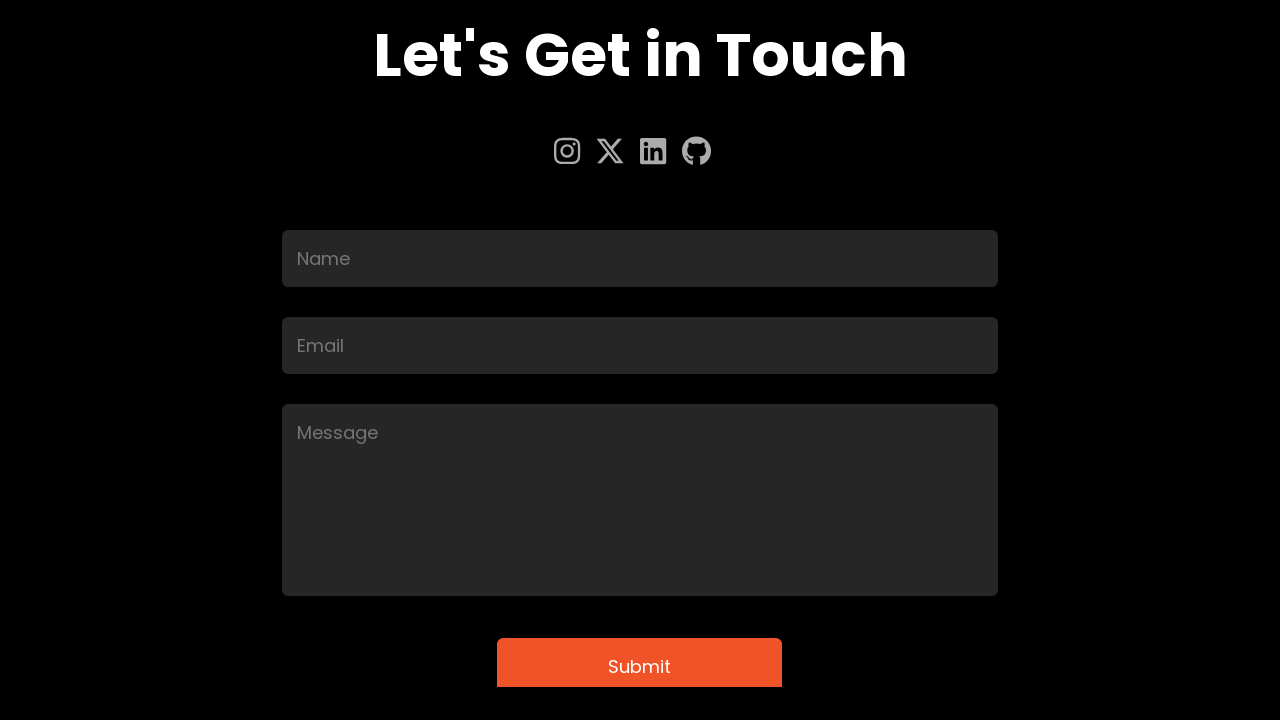

Waited after scrolling to top
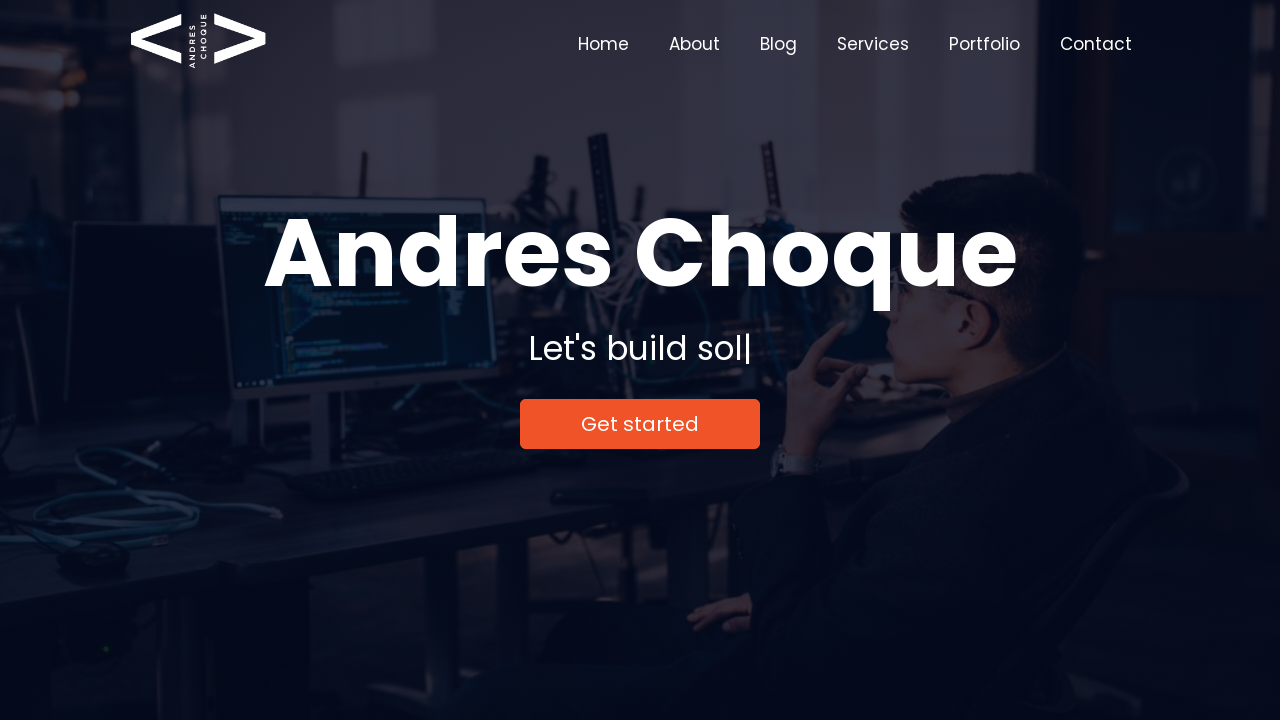

Clicked About navigation link at (694, 44) on a:text('About')
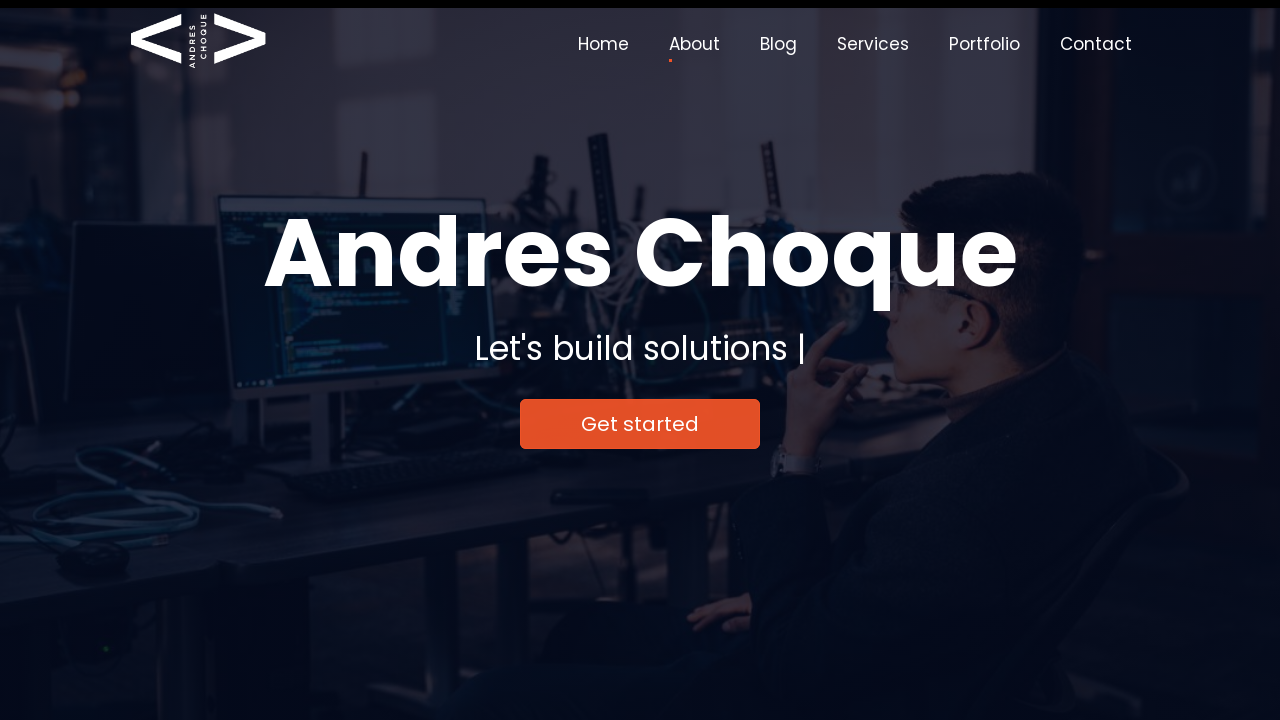

Waited for About section to load
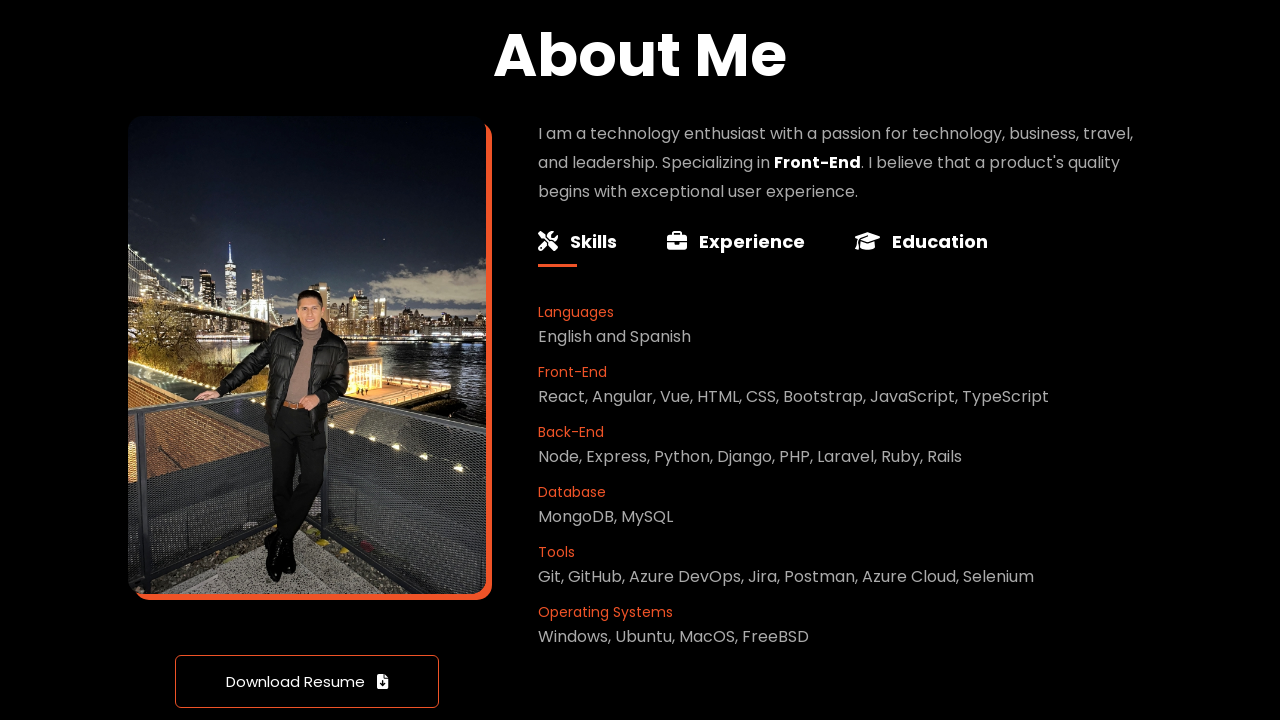

Clicked second tab link at (677, 241) on .tab-links:nth-child(2) > strong
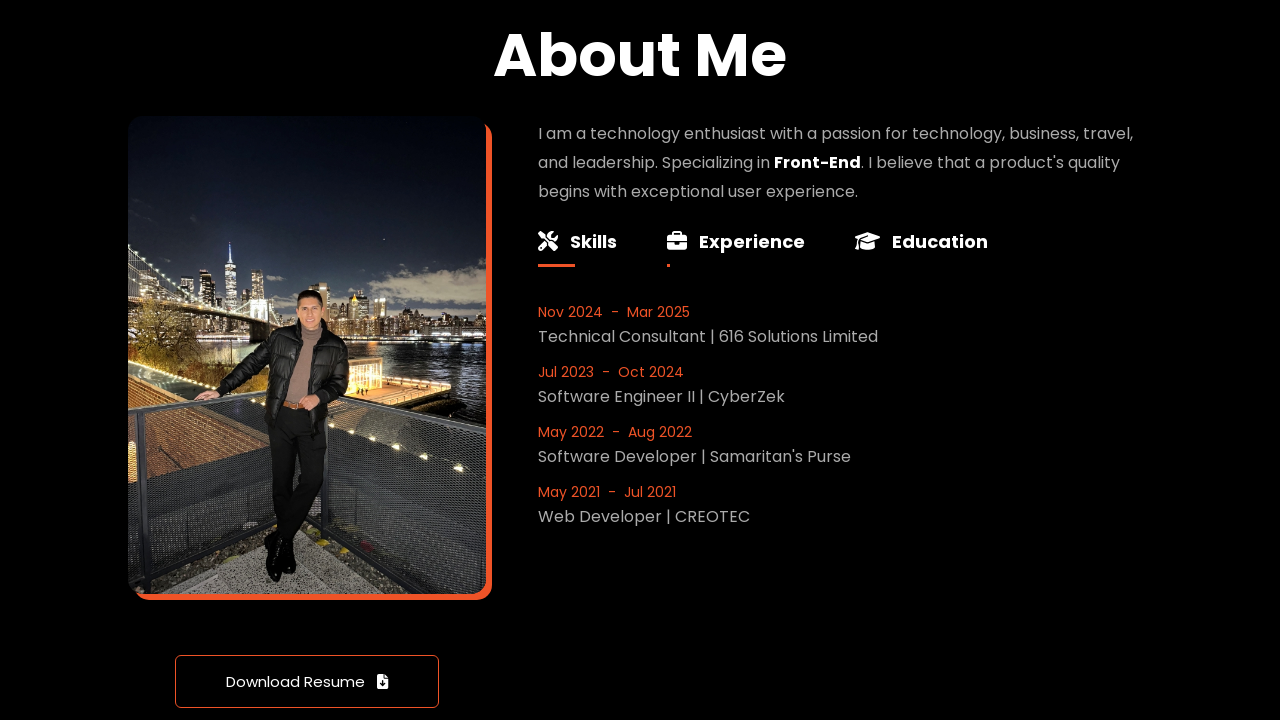

Waited after clicking second tab
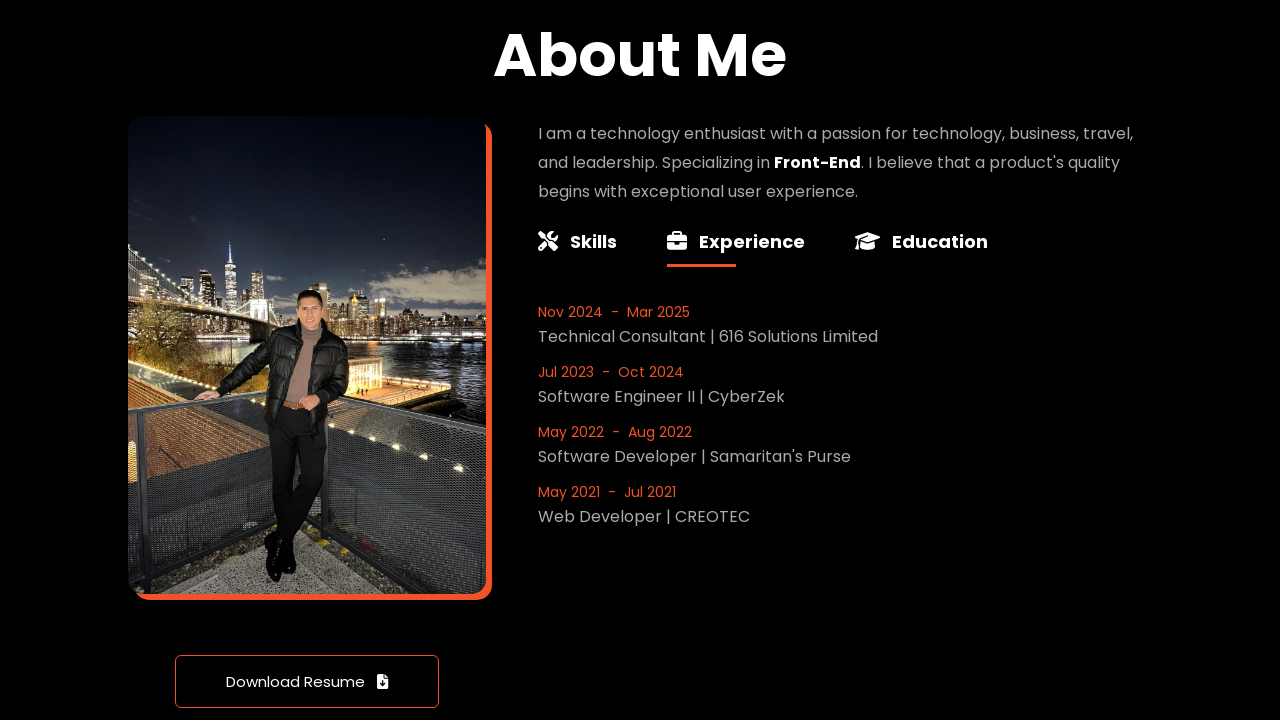

Clicked third tab link at (867, 241) on .tab-links:nth-child(3) > strong
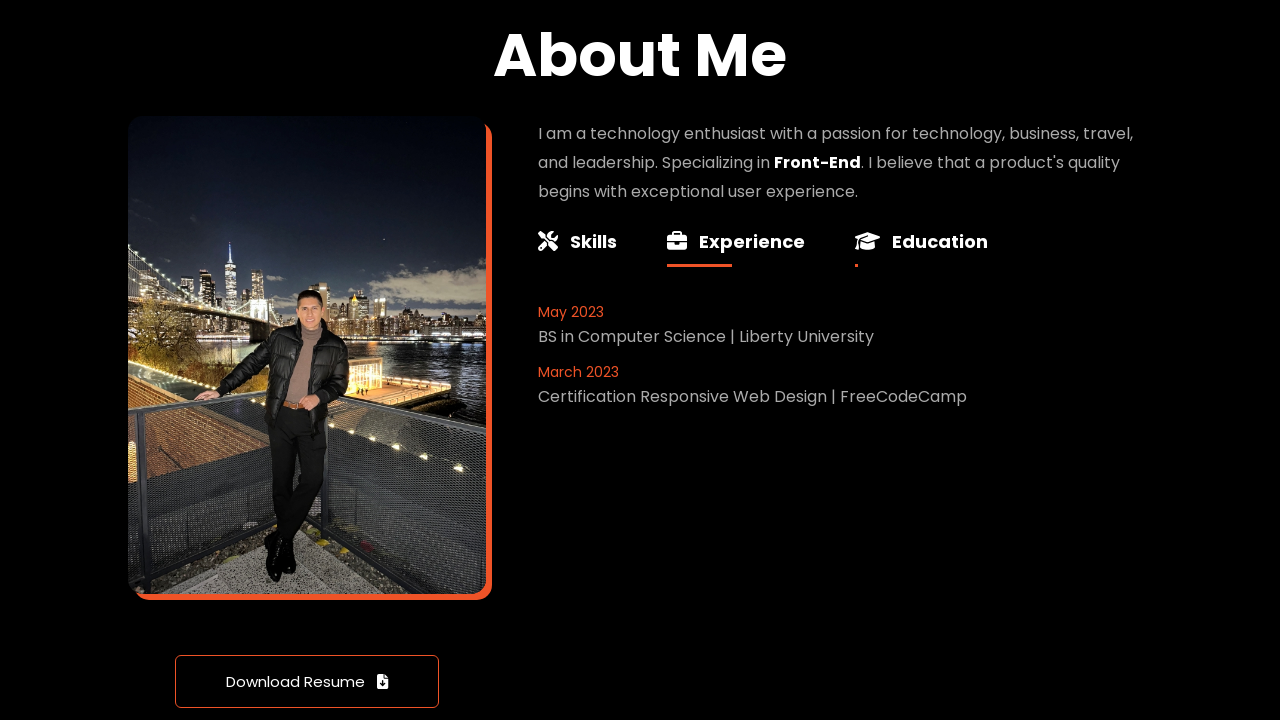

Waited after clicking third tab
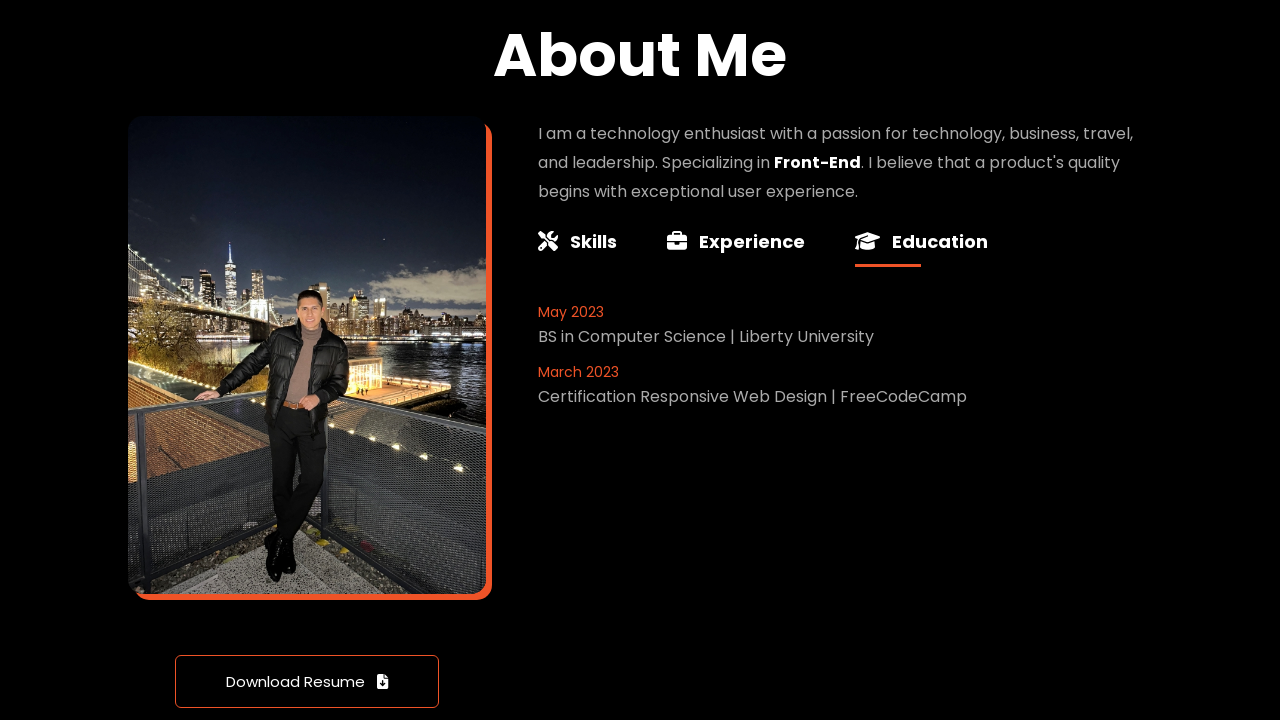

Scrolled to resume section
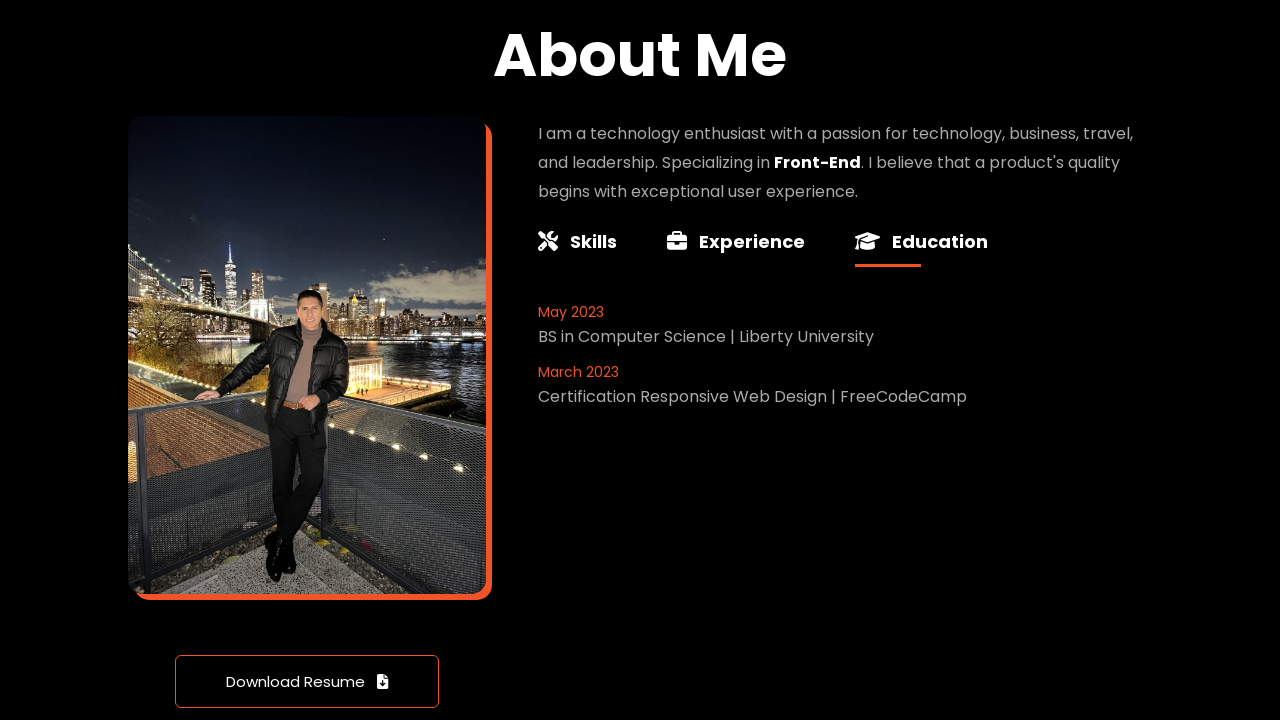

Waited after scrolling to resume section
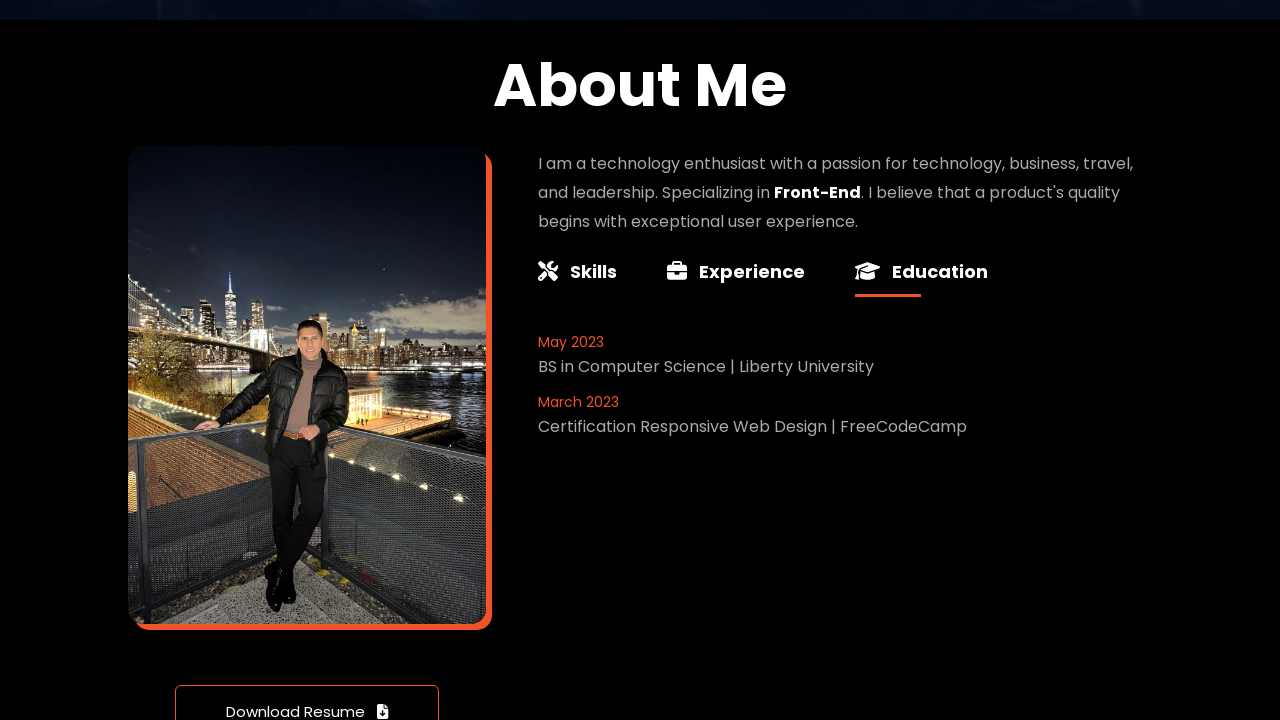

Clicked Download resume button at (307, 694) on .resume > .btn
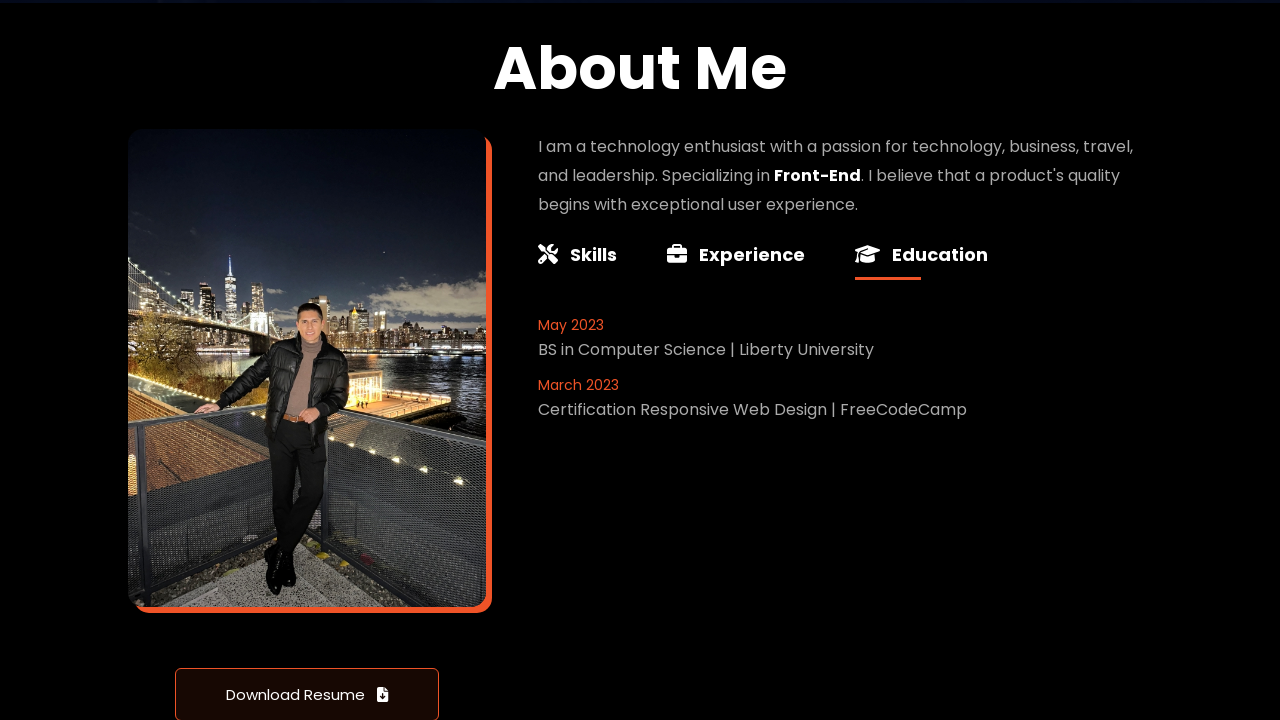

Waited after clicking resume download
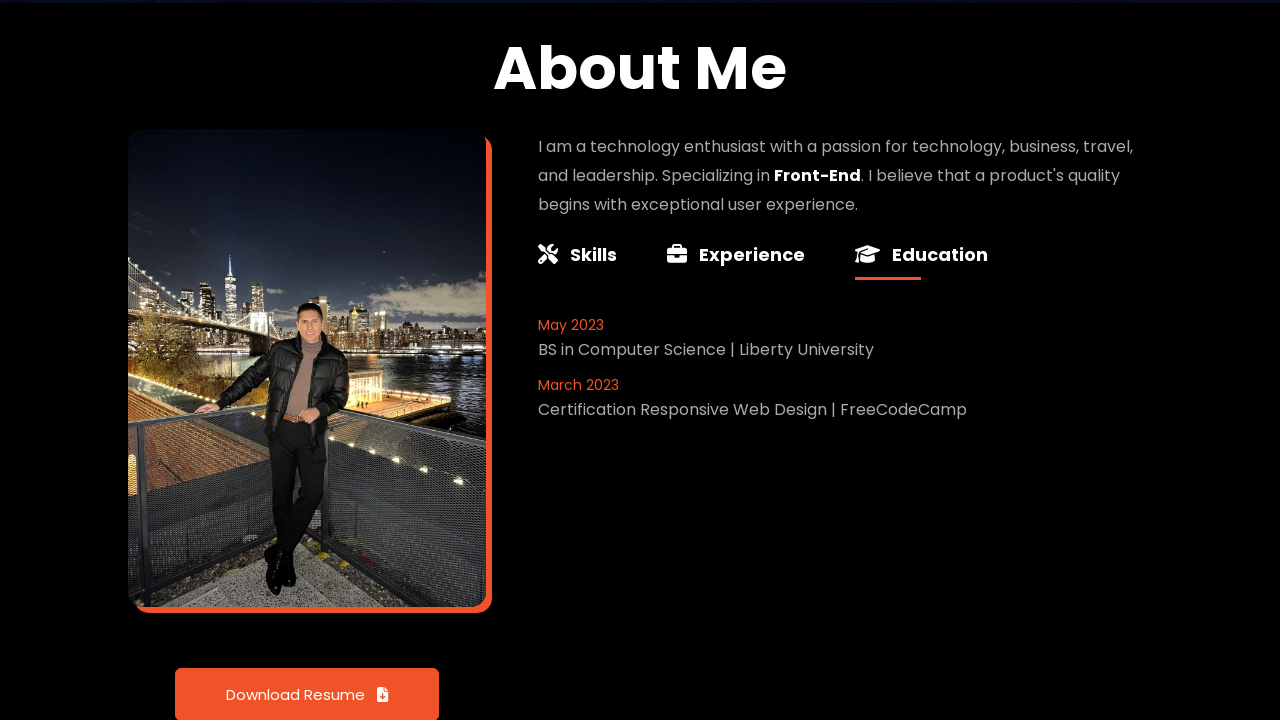

Scrolled to top of page
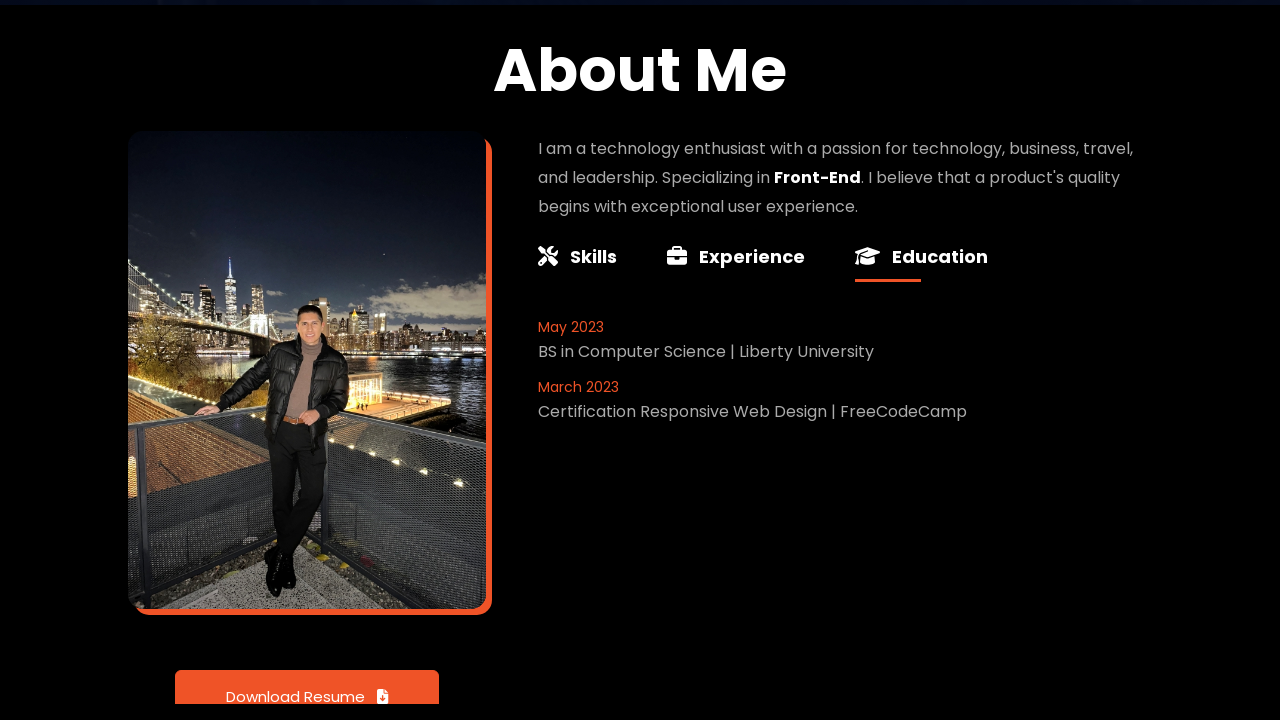

Waited after scrolling to top
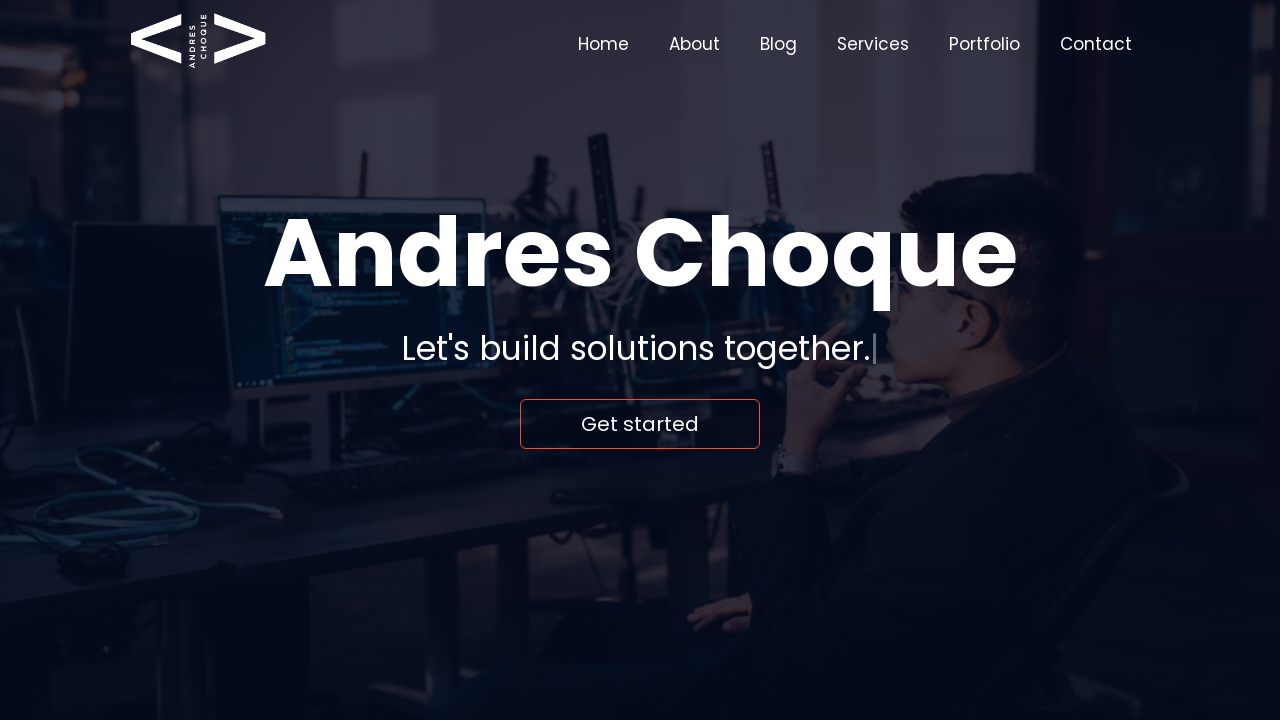

Clicked Services navigation link at (873, 44) on a:text('Services')
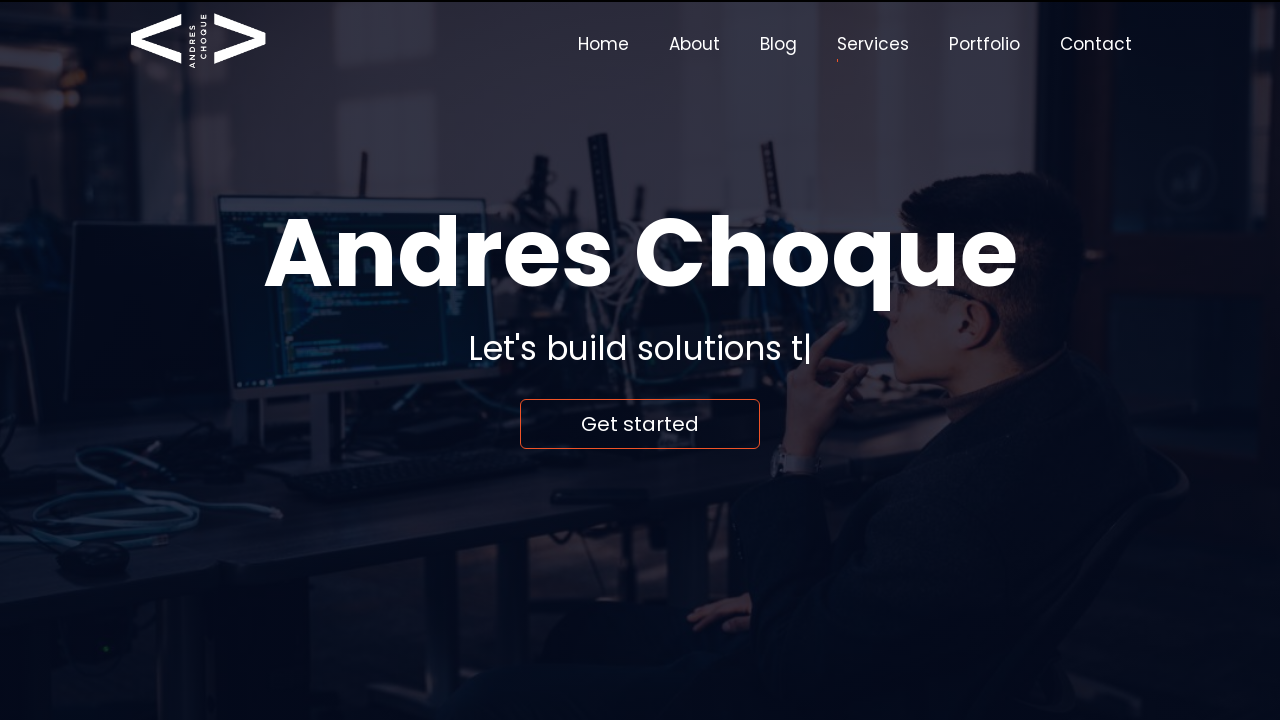

Waited for Services section to load
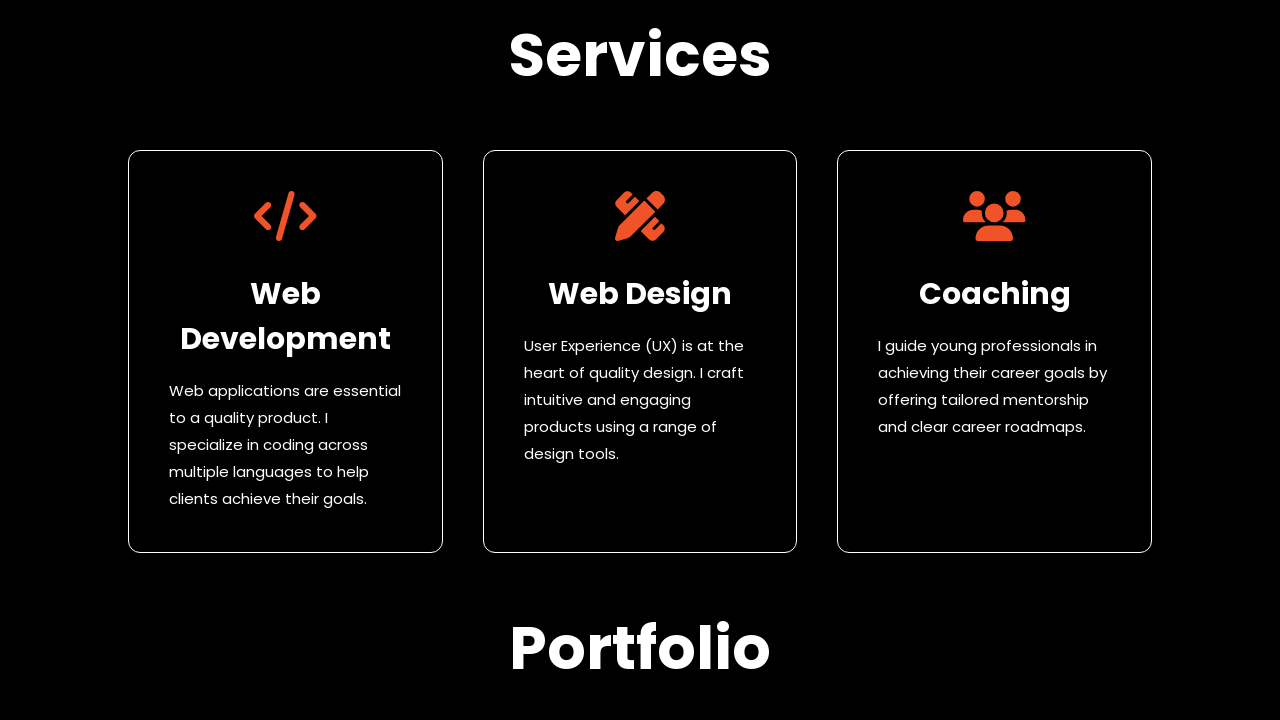

Scrolled to top of Services section
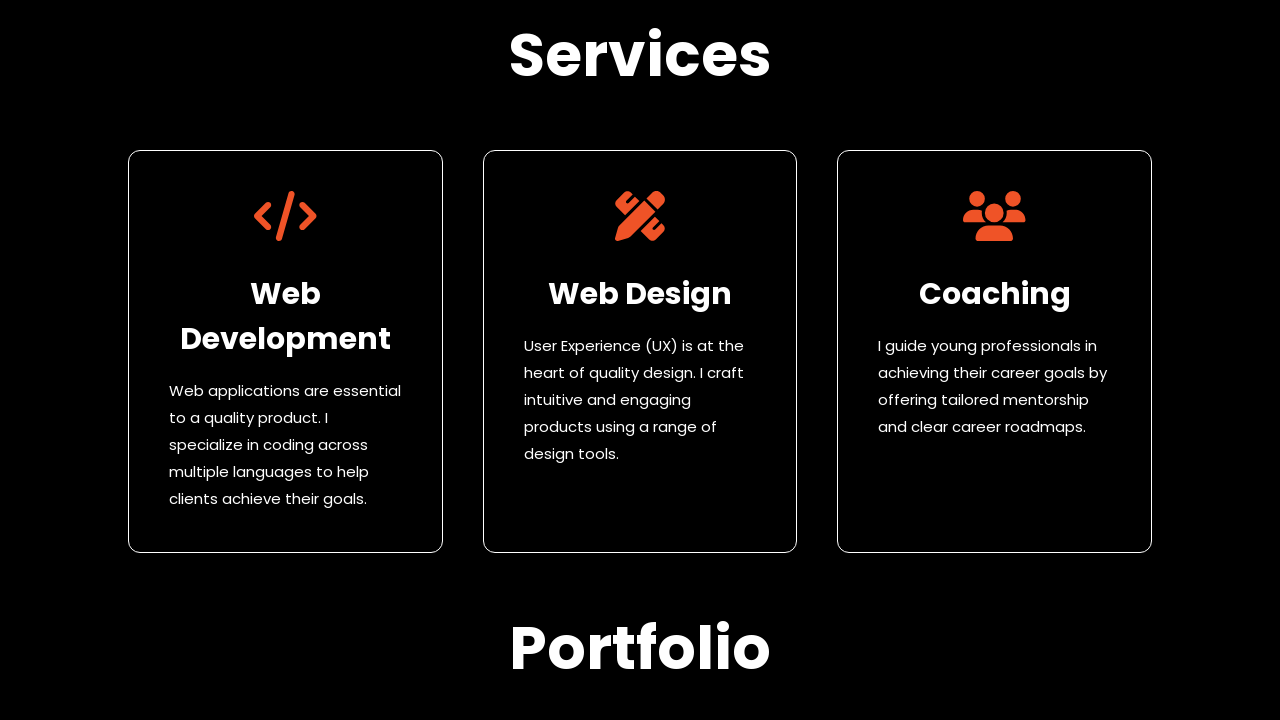

Waited after scrolling
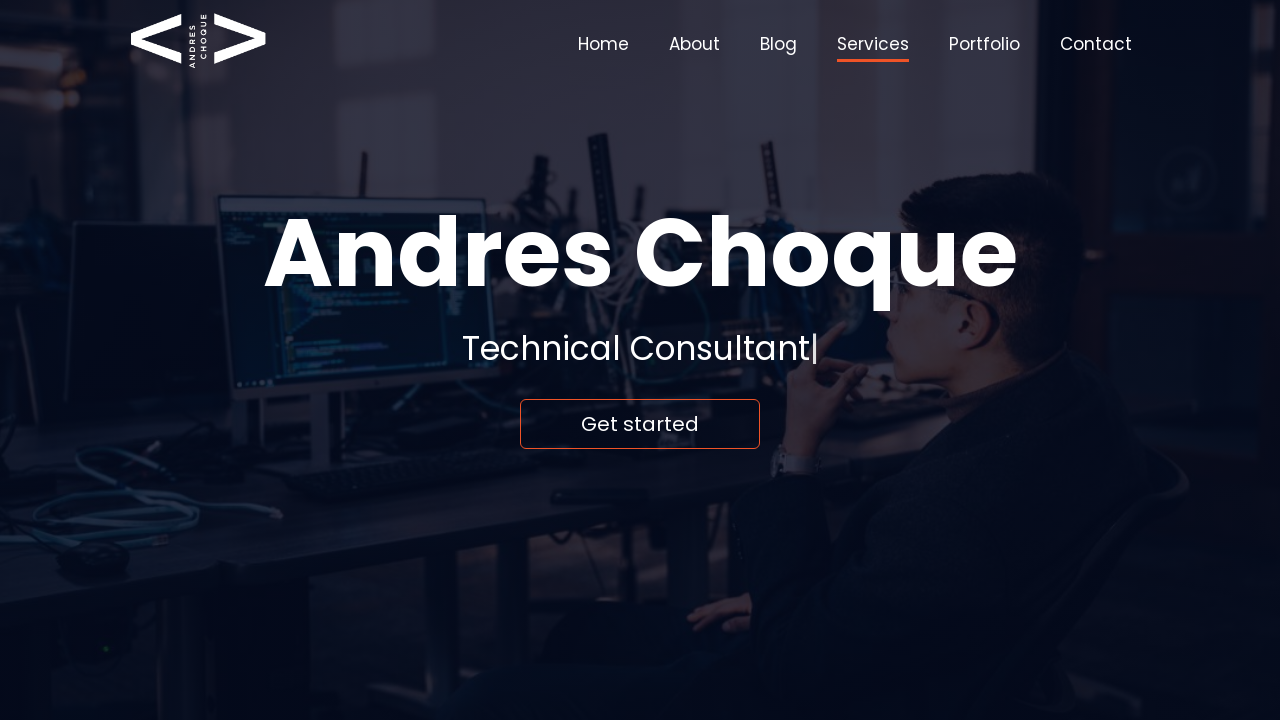

Clicked Portfolio navigation link at (984, 44) on a:text('Portfolio')
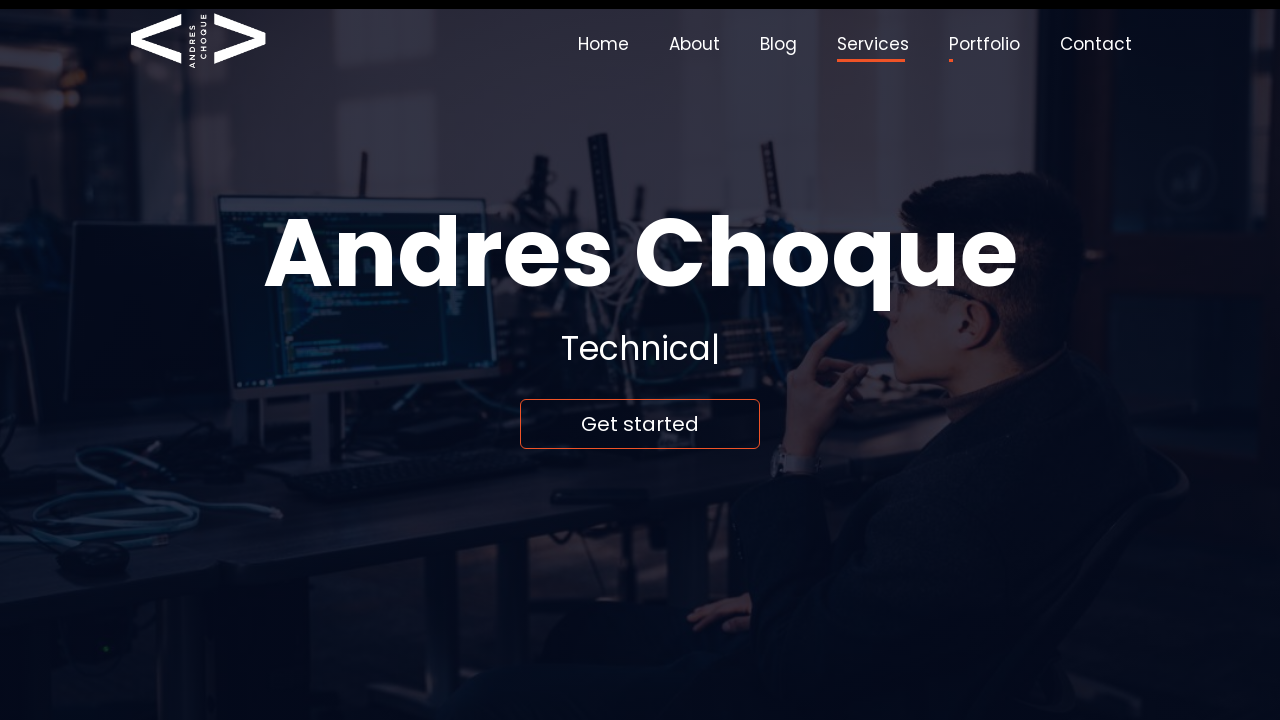

Waited for Portfolio section to load
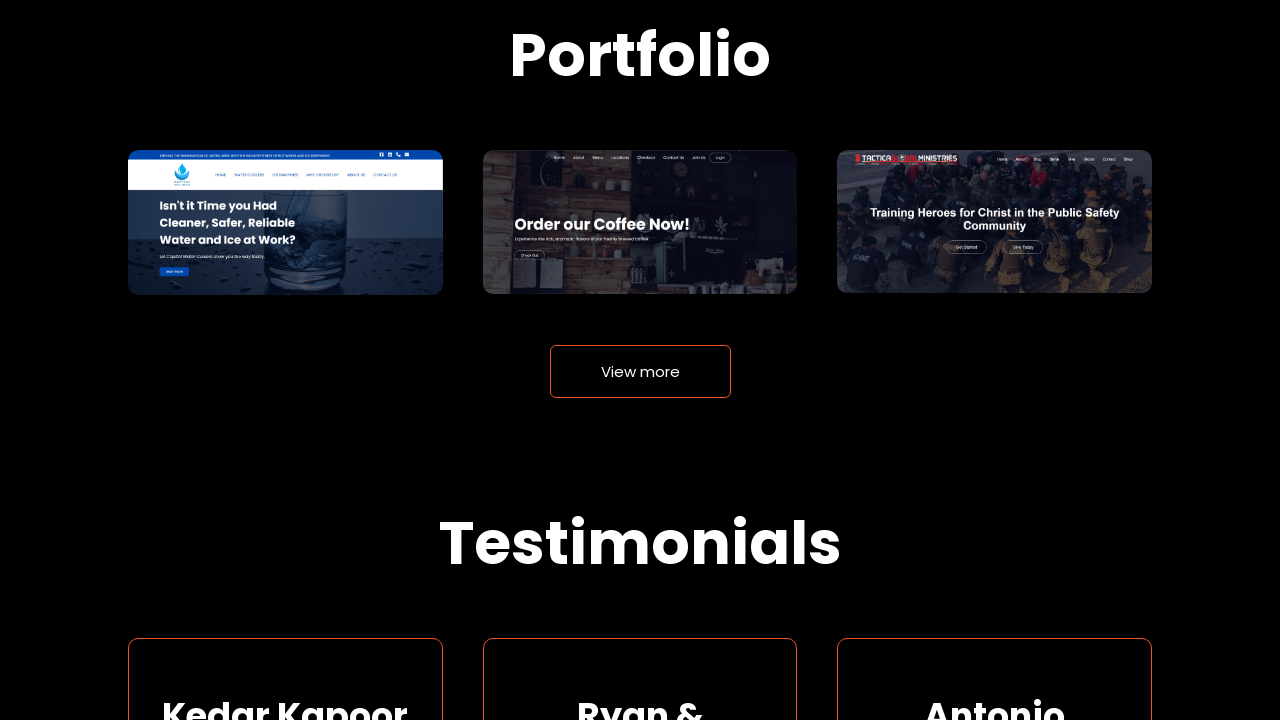

Clicked View more button to show additional portfolio items at (640, 371) on #view-more
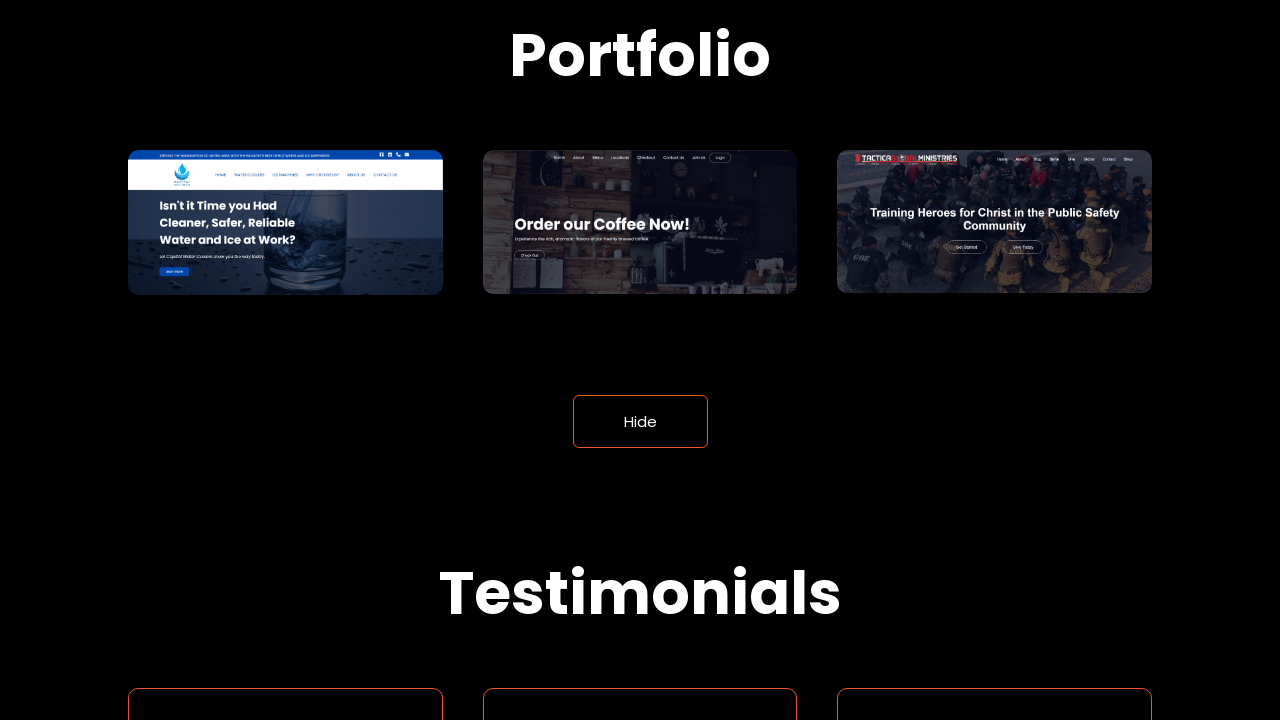

Waited after clicking View more
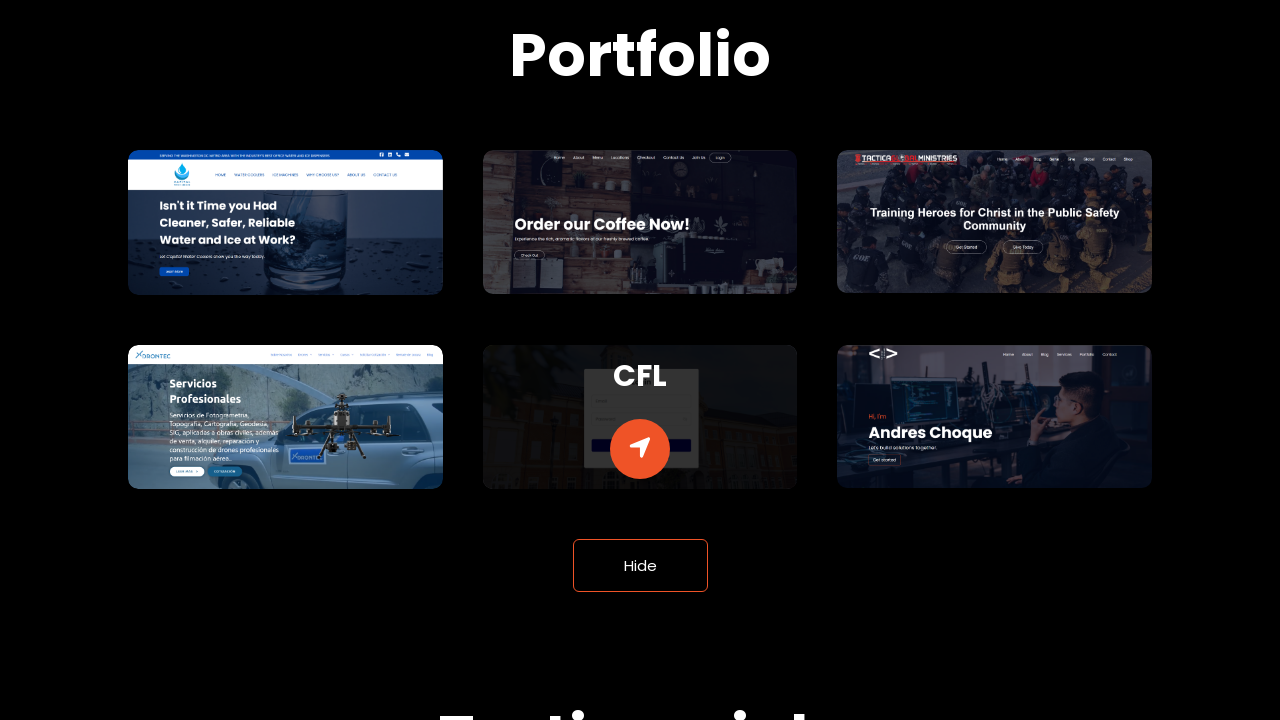

Clicked Hide button to collapse portfolio items at (640, 565) on #hide
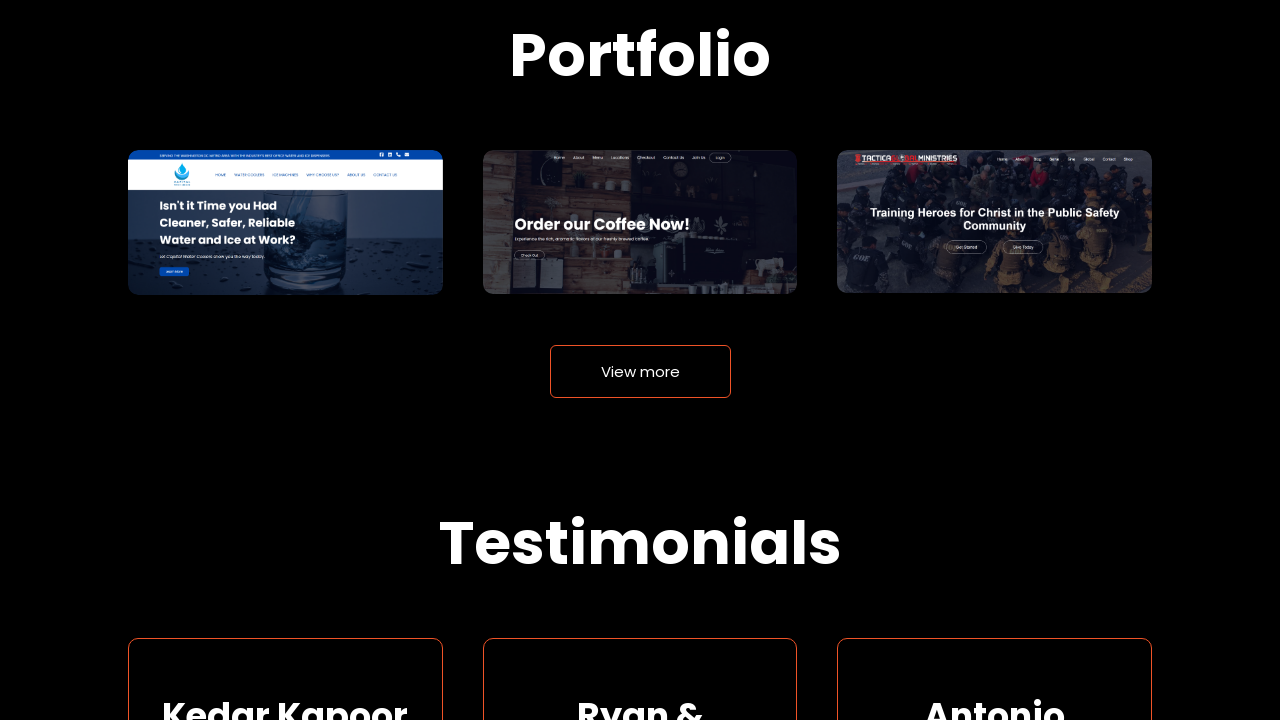

Waited after clicking Hide
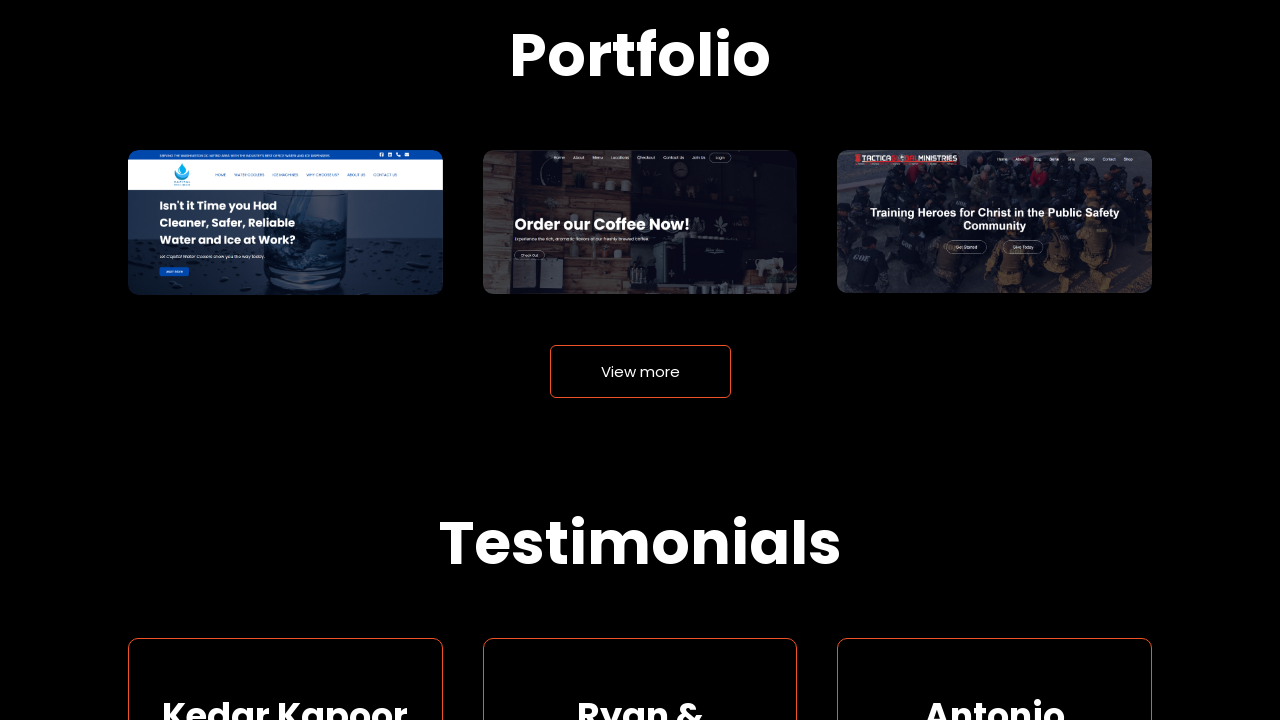

Scrolled to top of Portfolio section
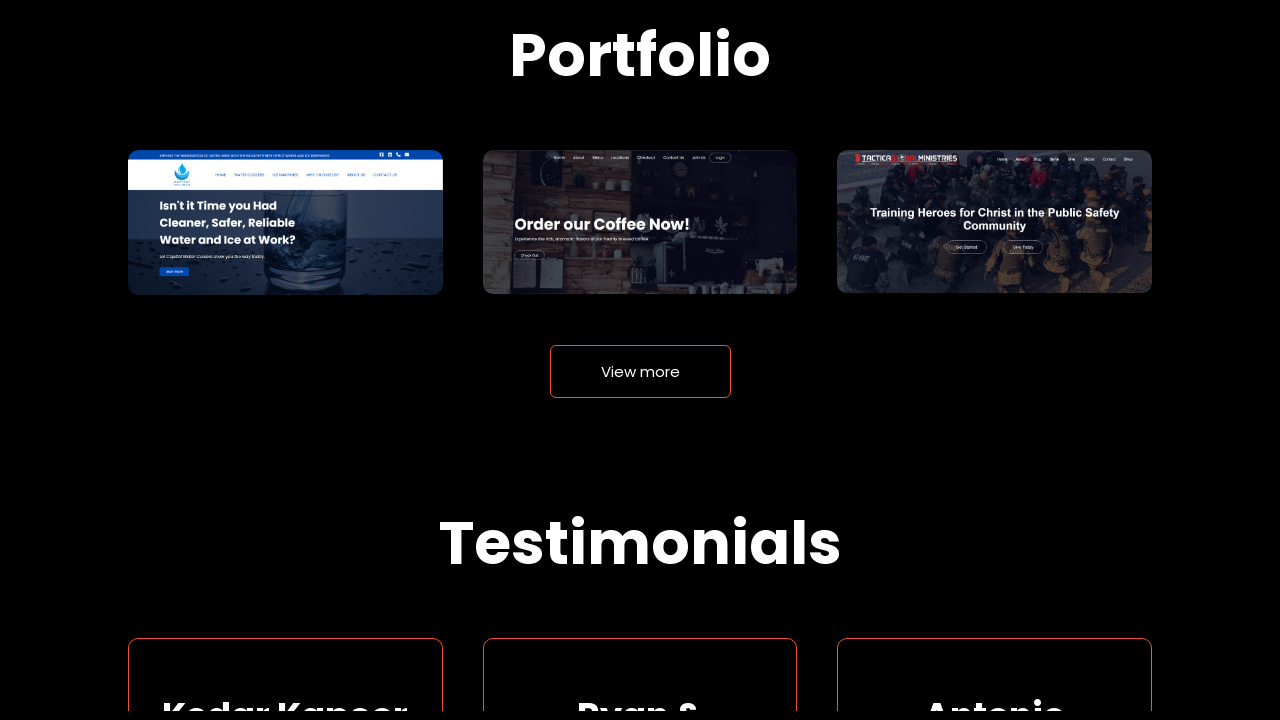

Waited after scrolling to top
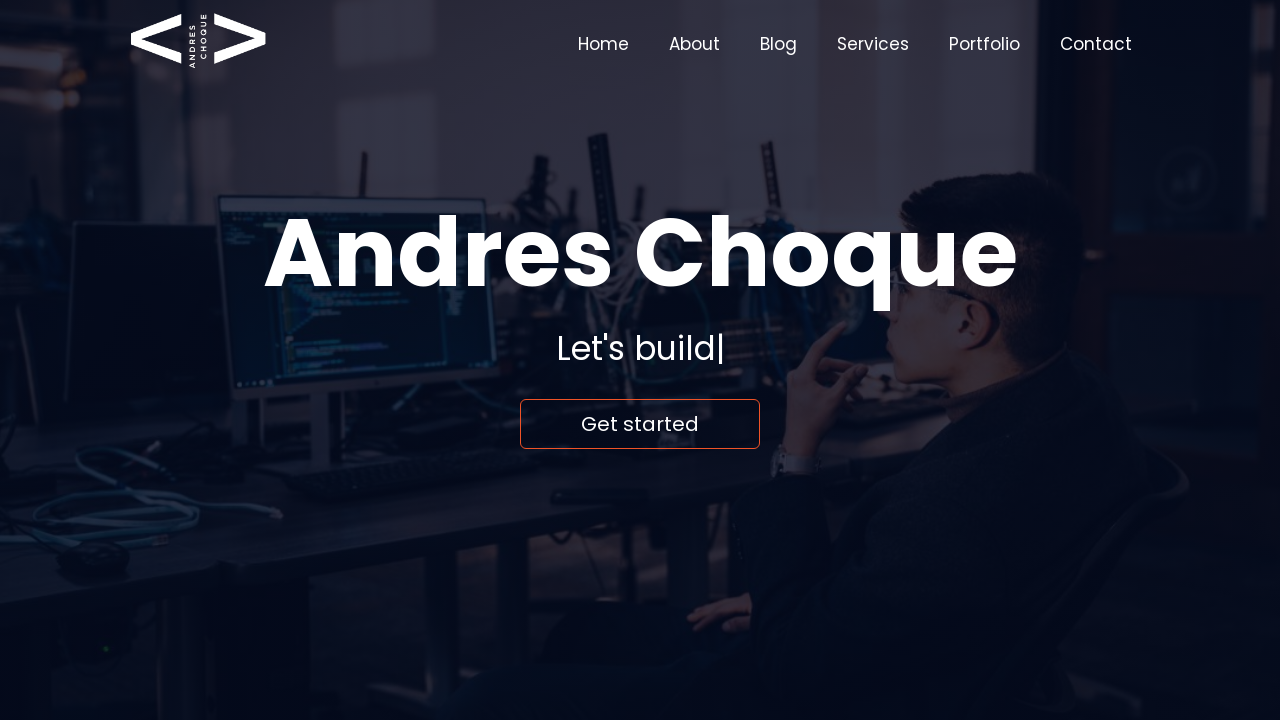

Clicked Contact navigation link at (1096, 44) on a:text('Contact')
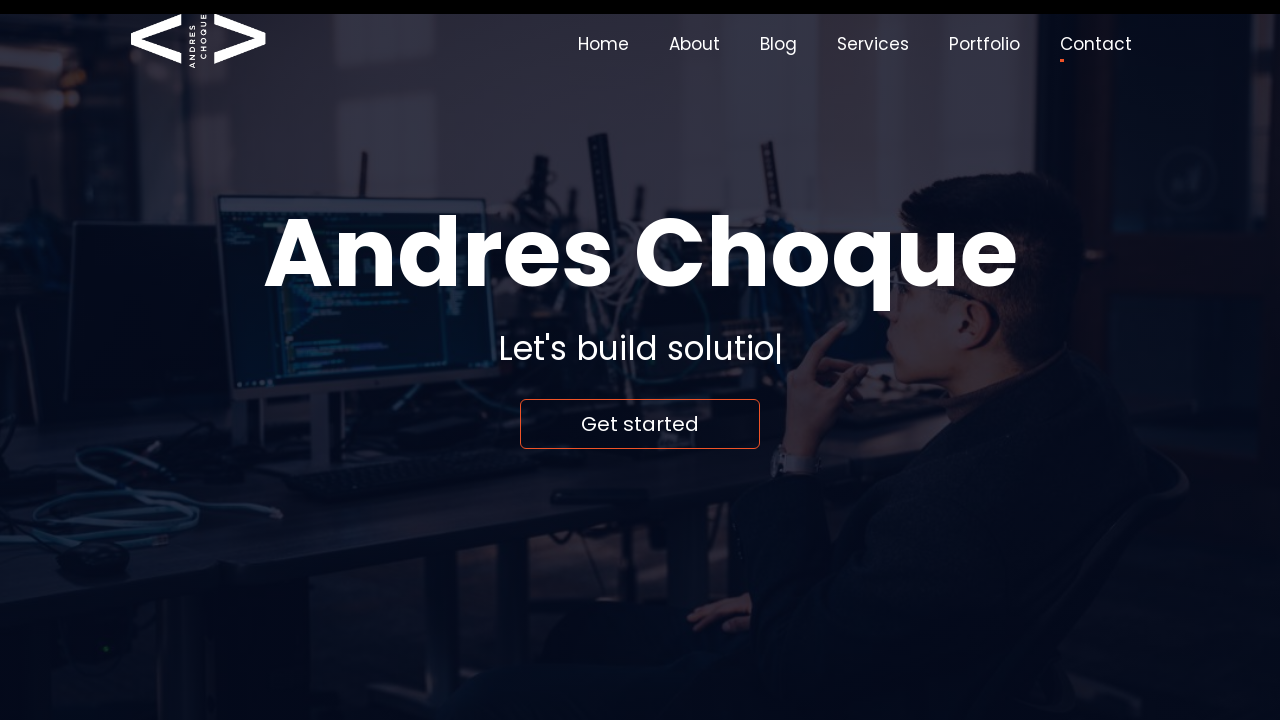

Waited for Contact section to load
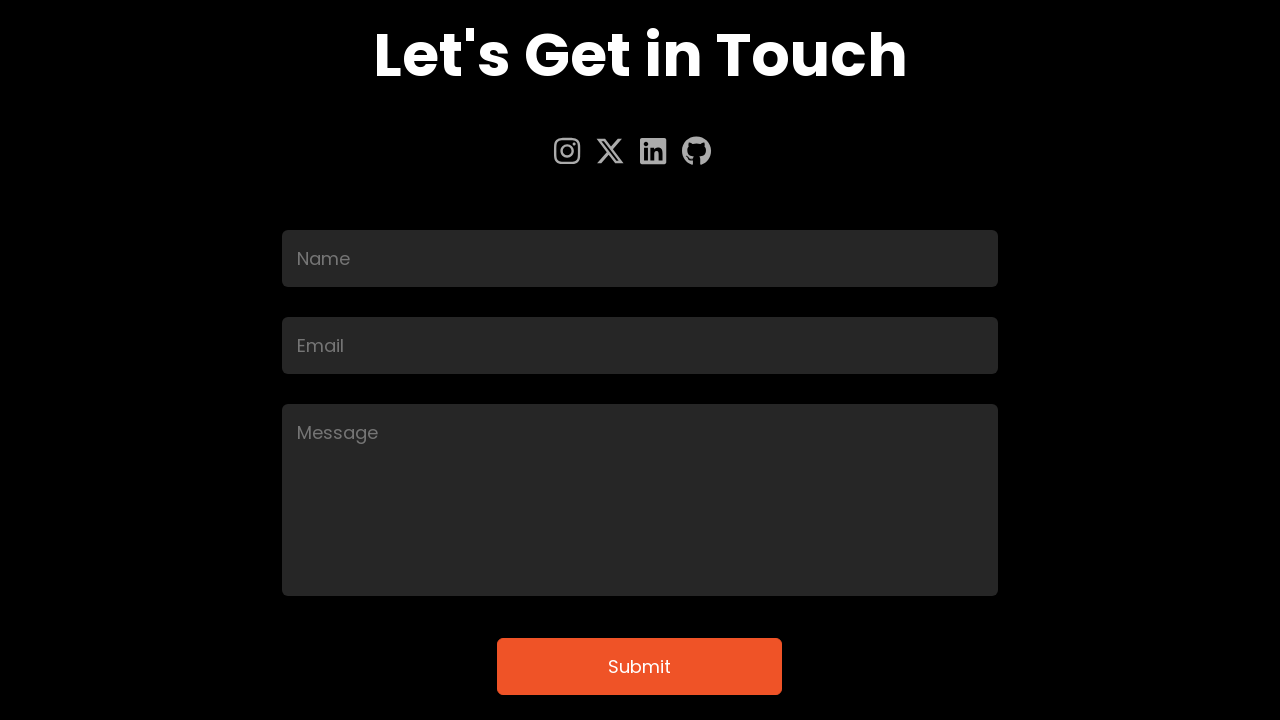

Clicked Name input field at (640, 258) on input[name='Name']
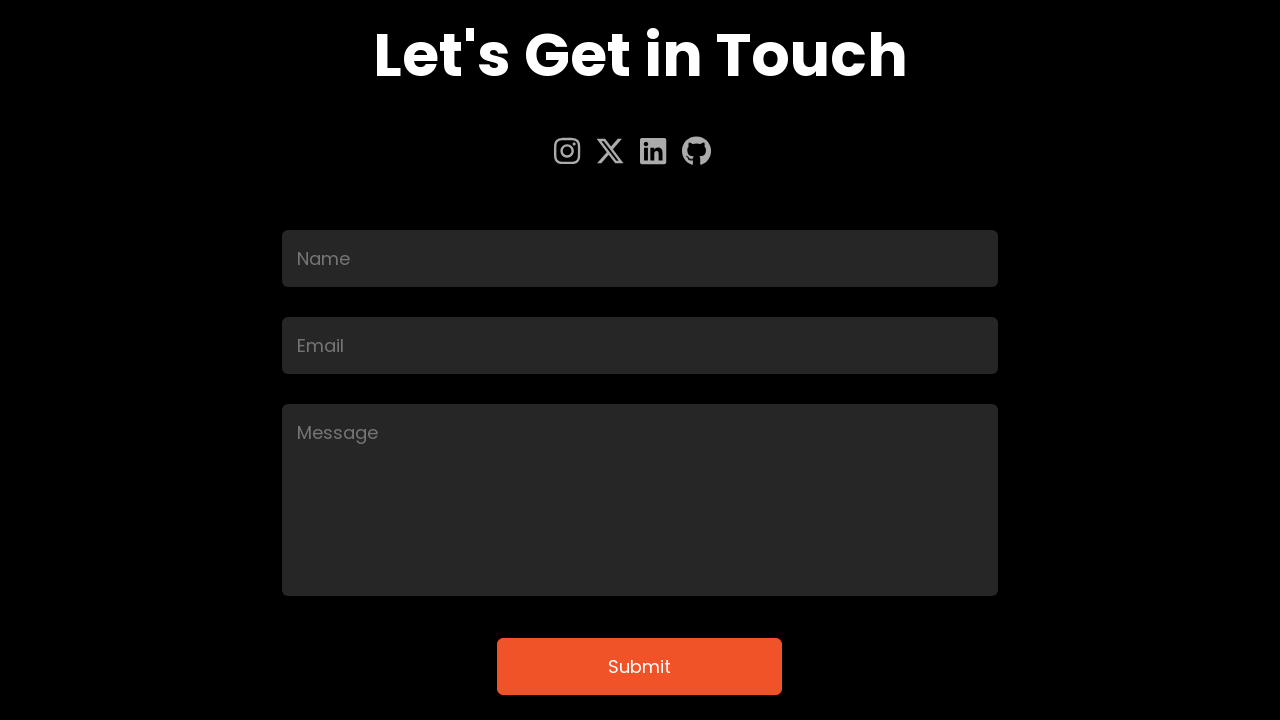

Waited after clicking Name field
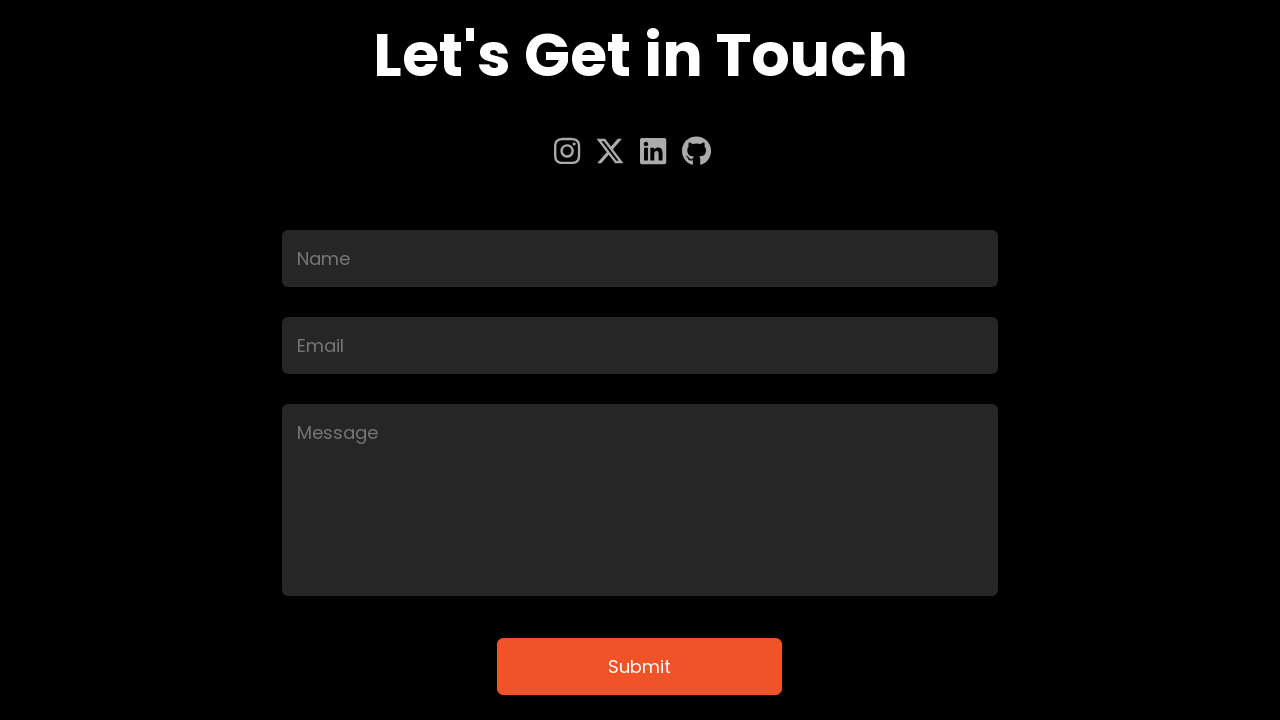

Filled Name field with 'Andres' on input[name='Name']
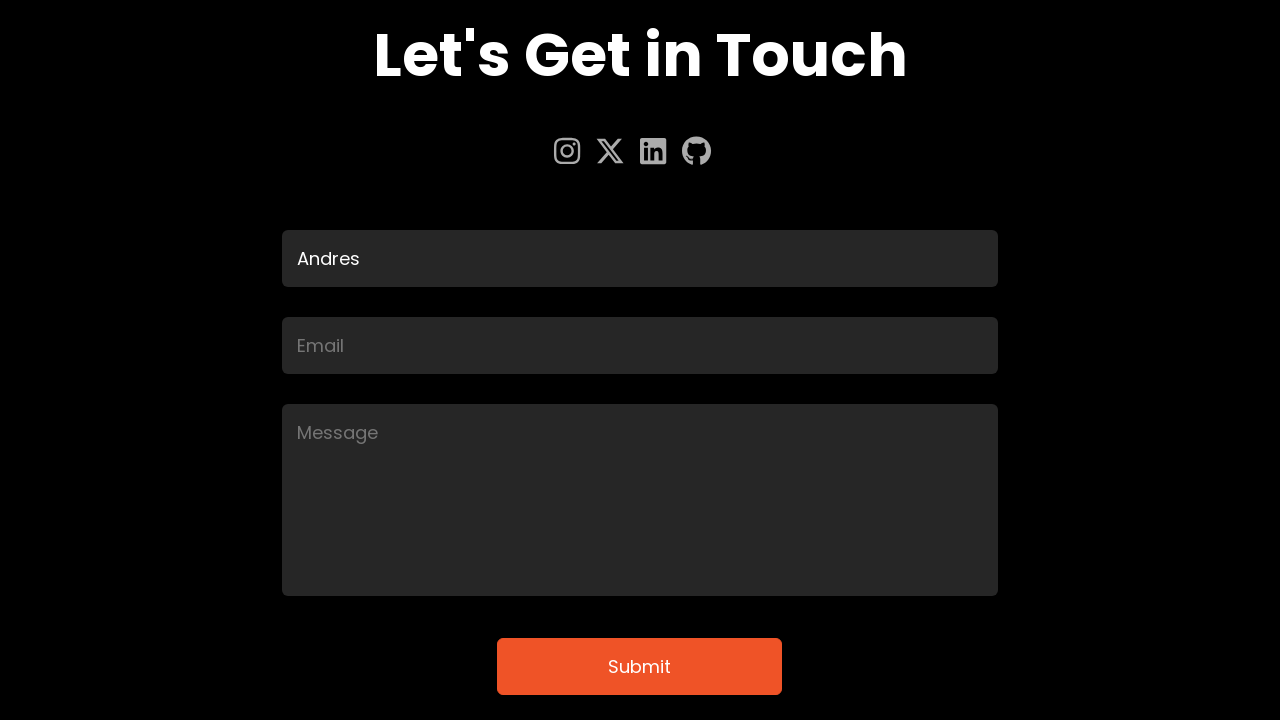

Waited after filling Name field
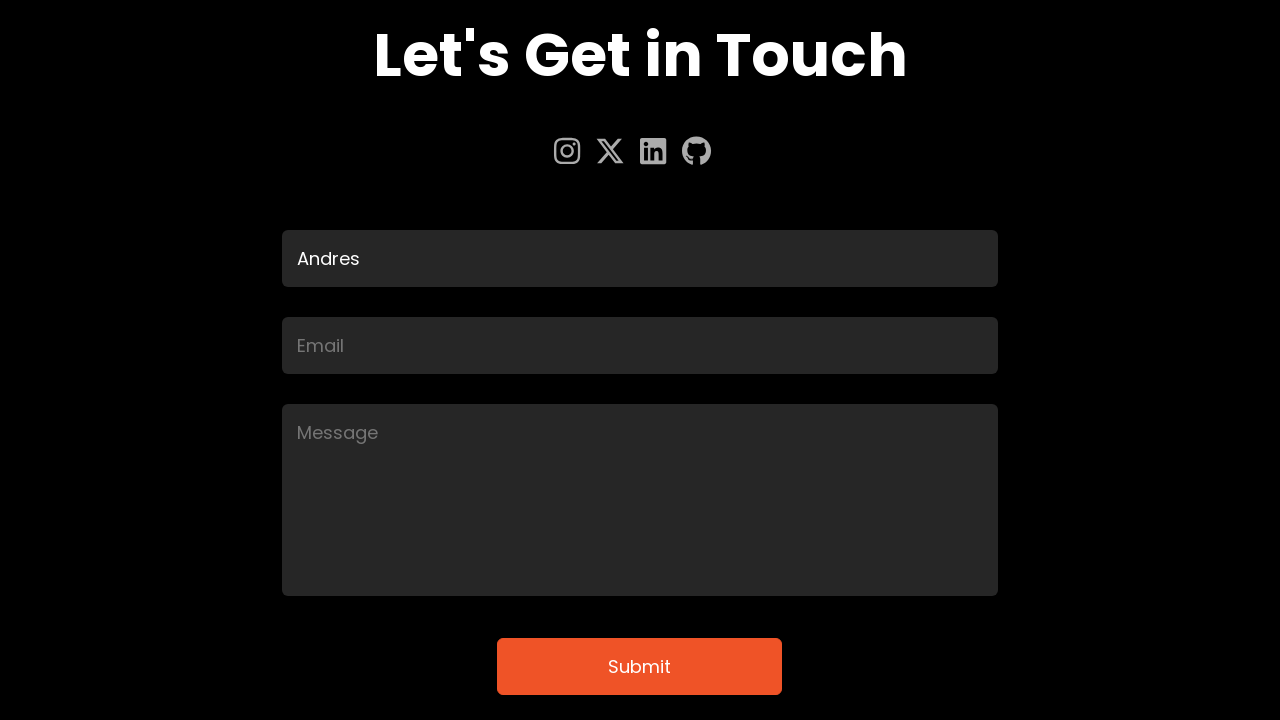

Clicked Email input field at (640, 345) on input[name='Email']
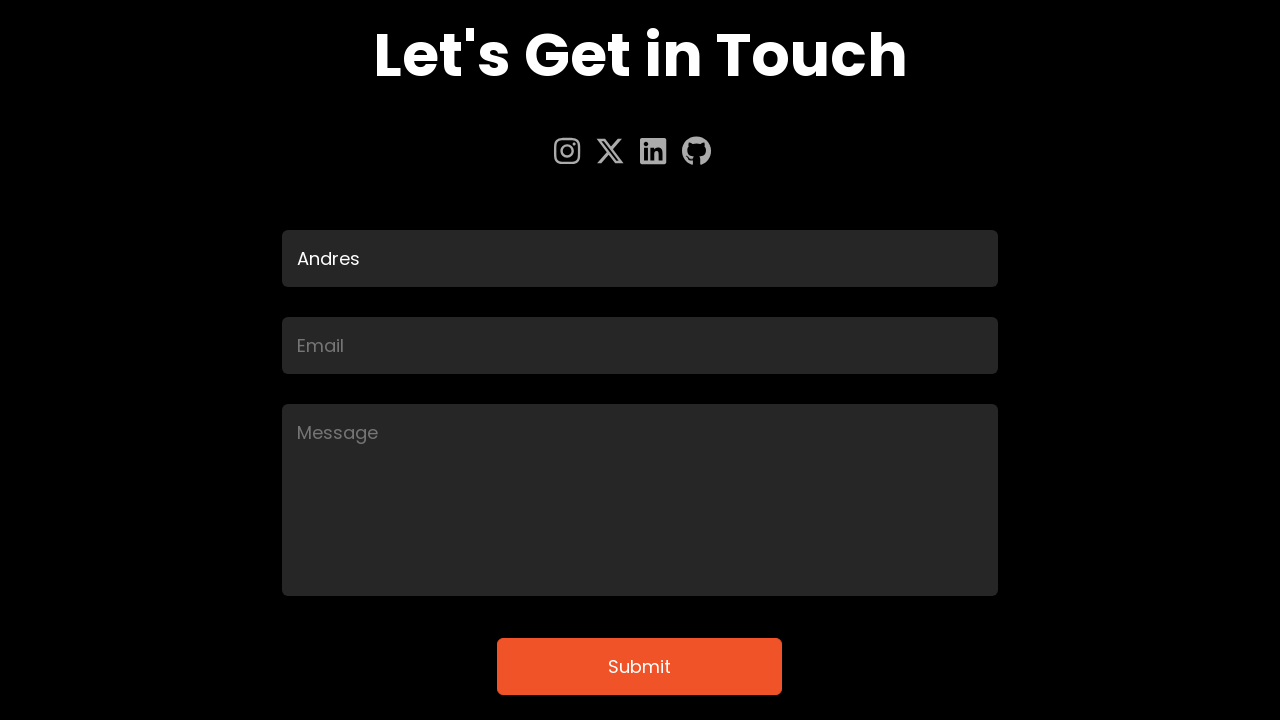

Waited after clicking Email field
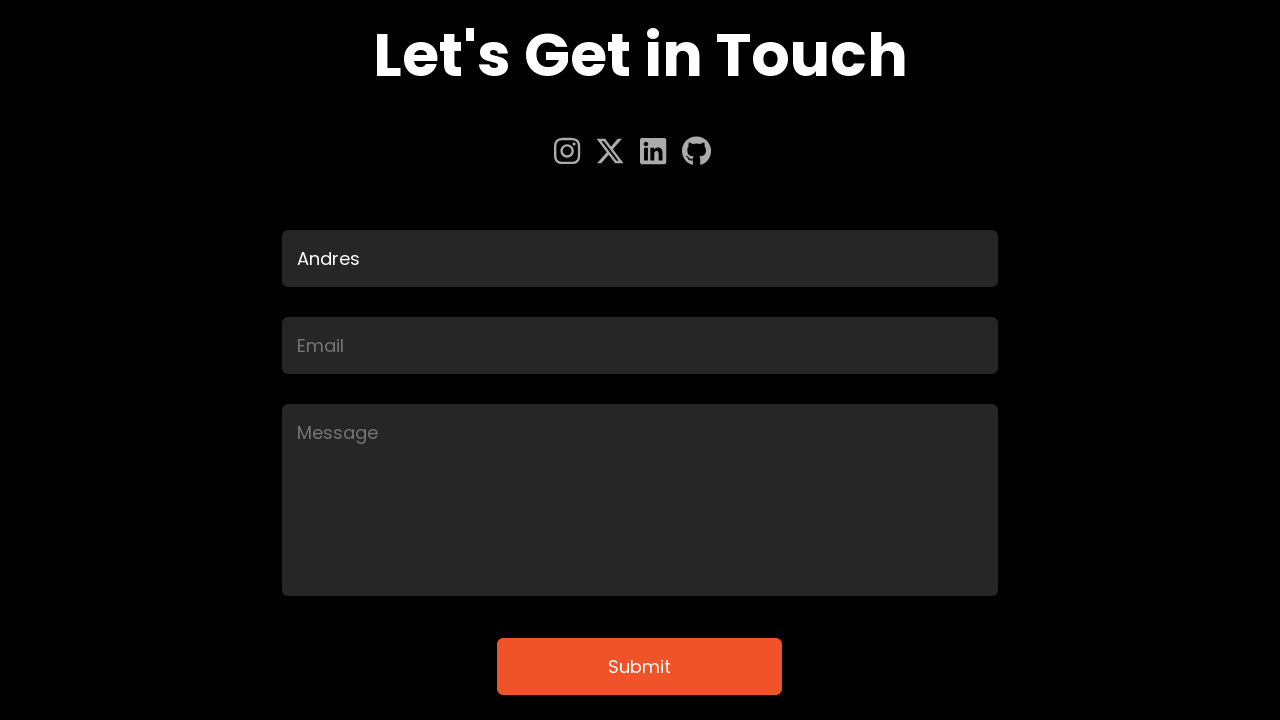

Filled Email field with 'andres@email.com' on input[name='Email']
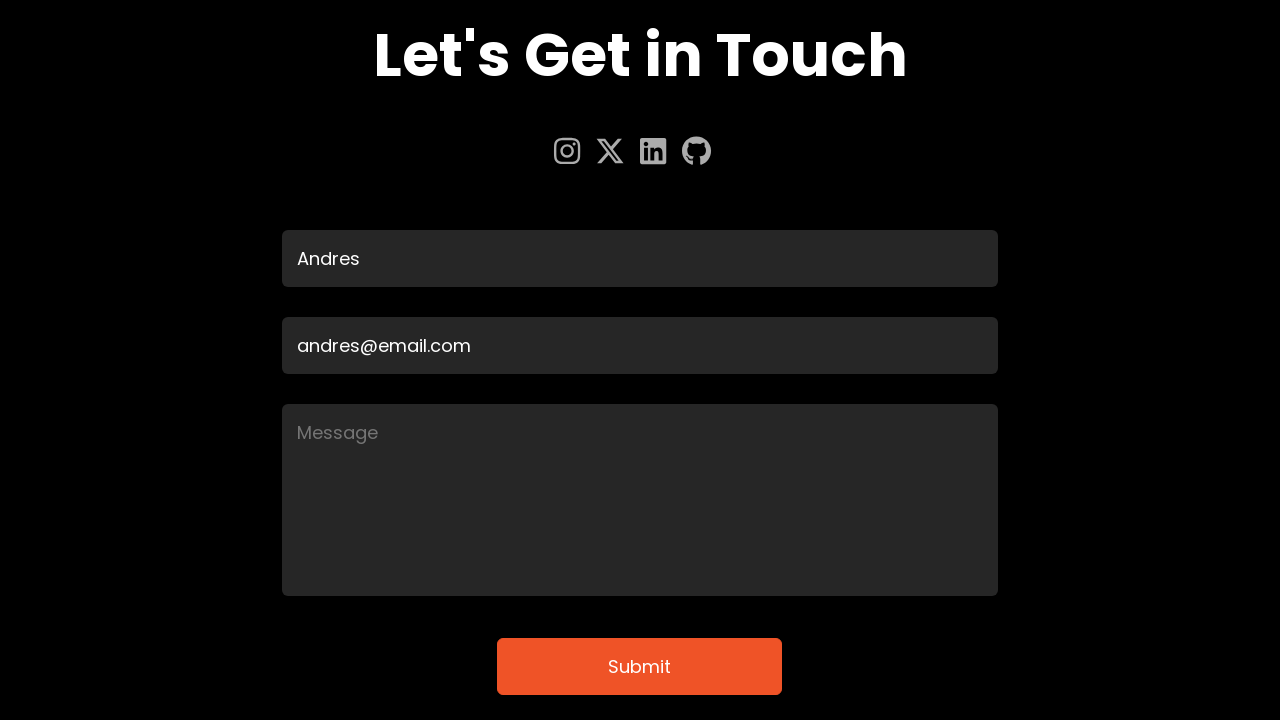

Waited after filling Email field
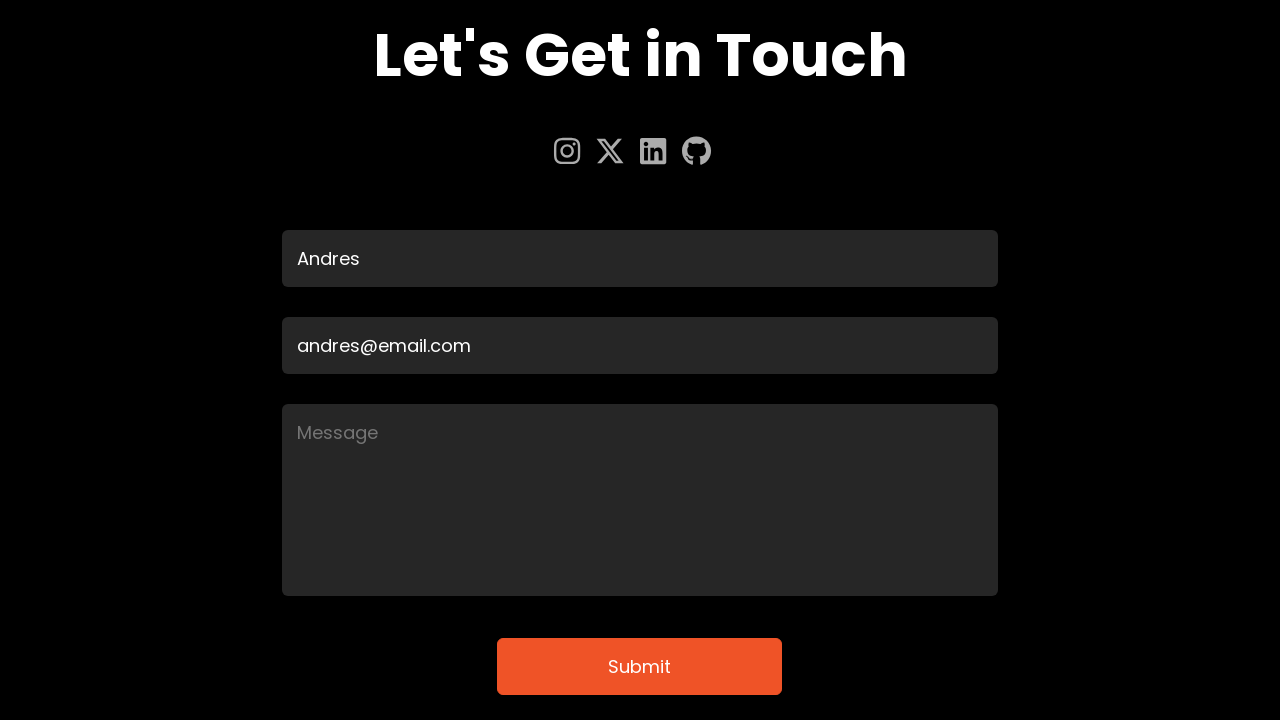

Clicked Message textarea field at (640, 500) on textarea[name='Message']
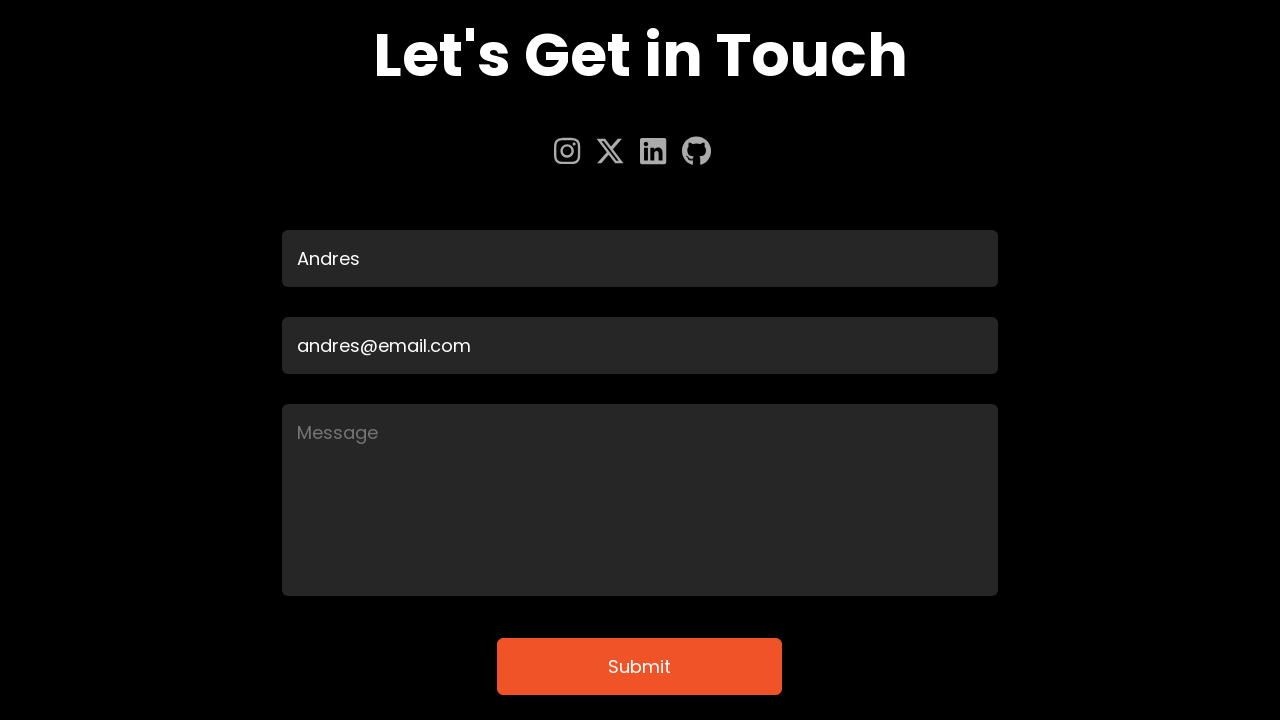

Waited after clicking Message field
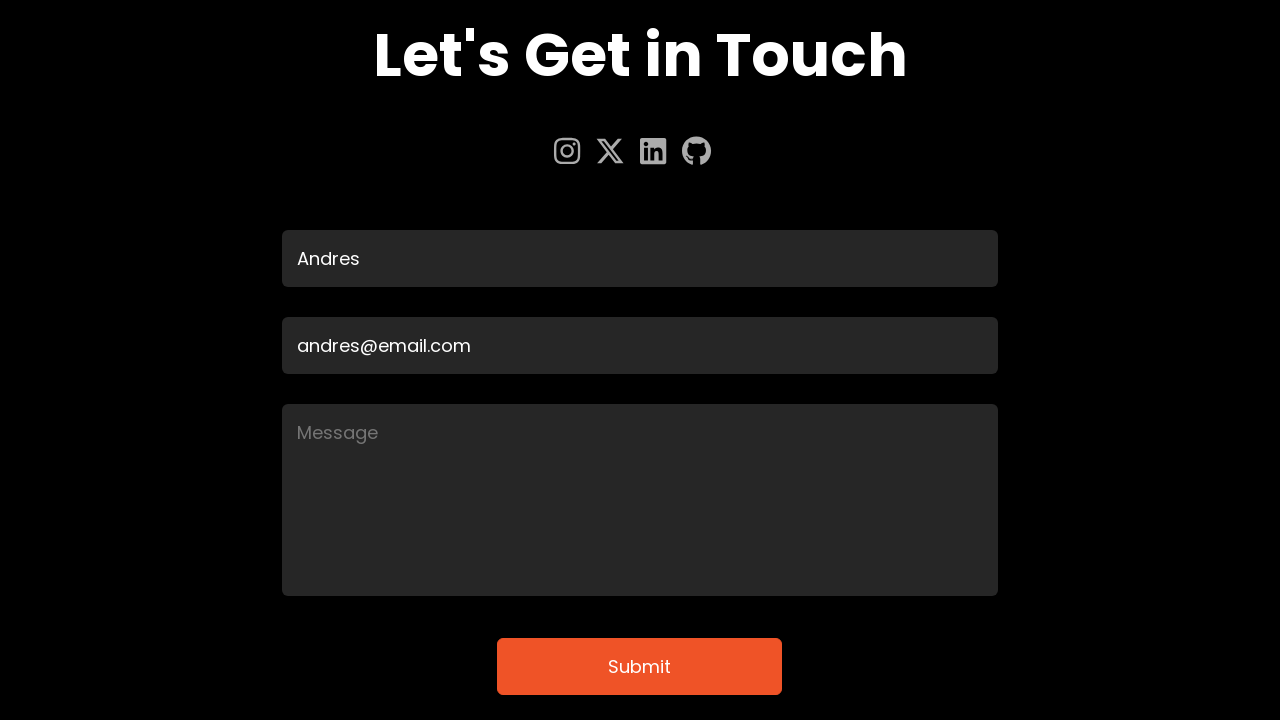

Filled Message field with 'testing selenium date: 2026-02-25_05-14' on textarea[name='Message']
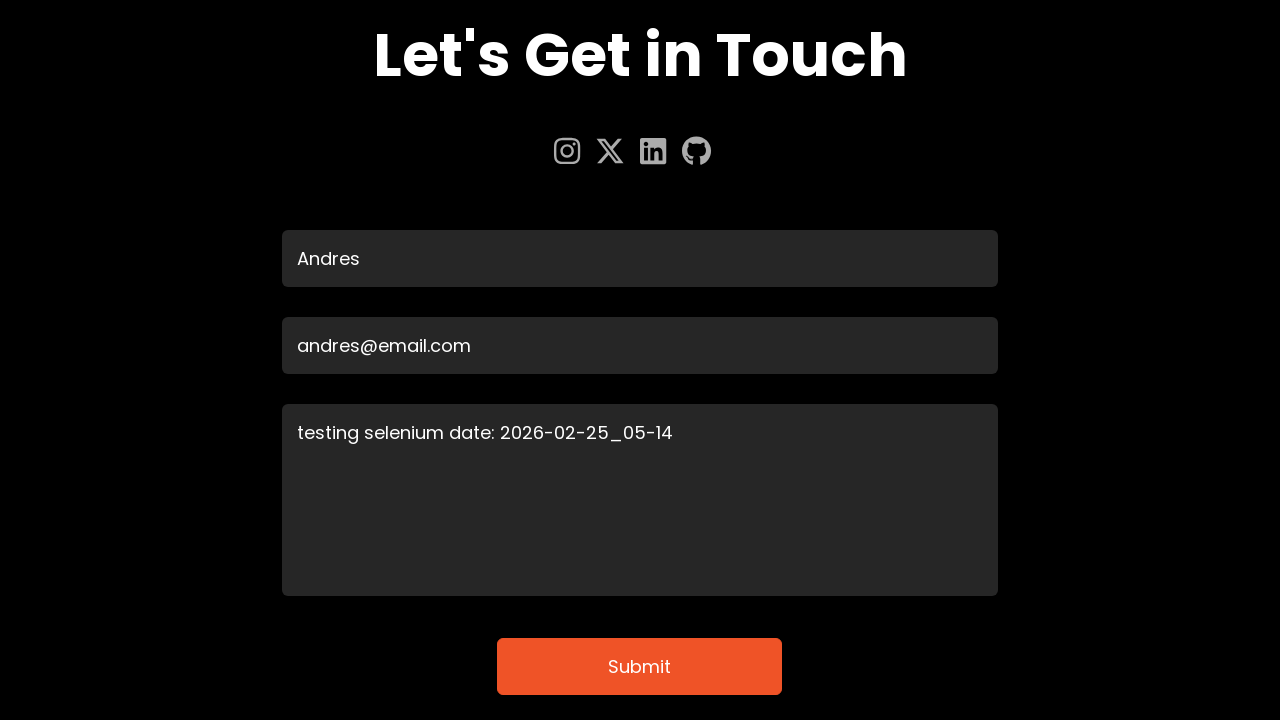

Waited after filling Message field
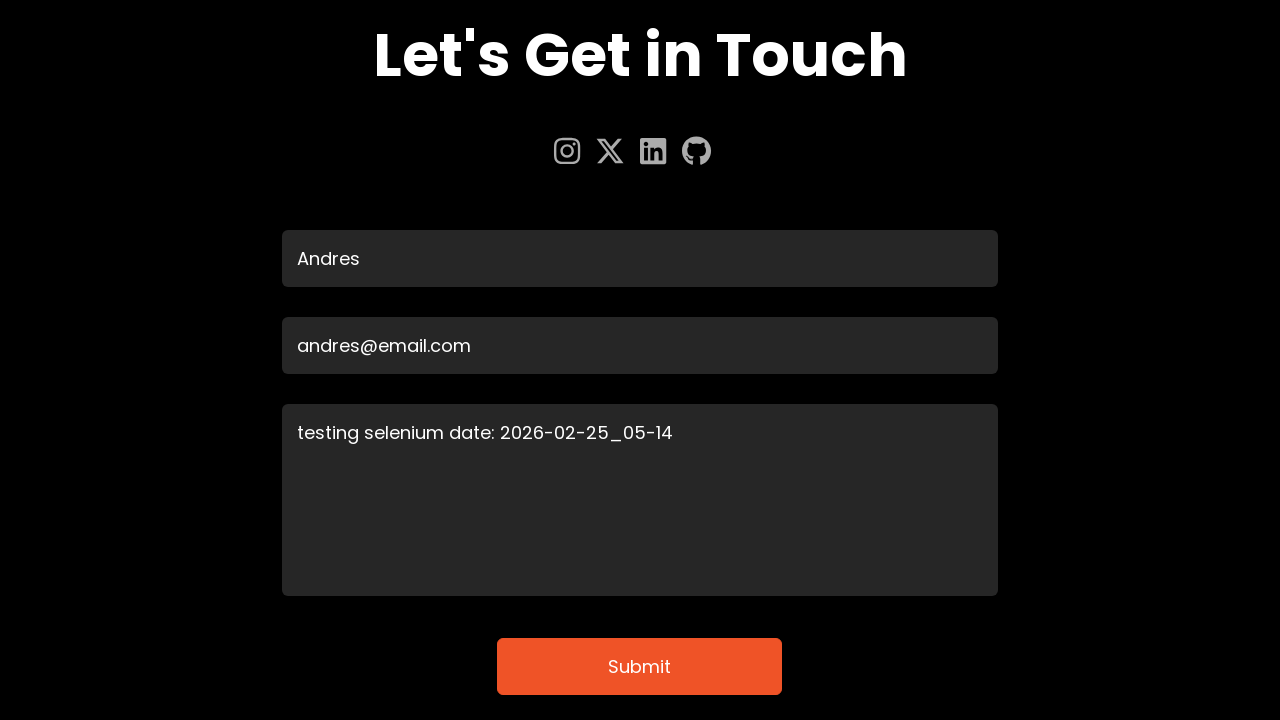

Scrolled to bottom of page to reveal submit button
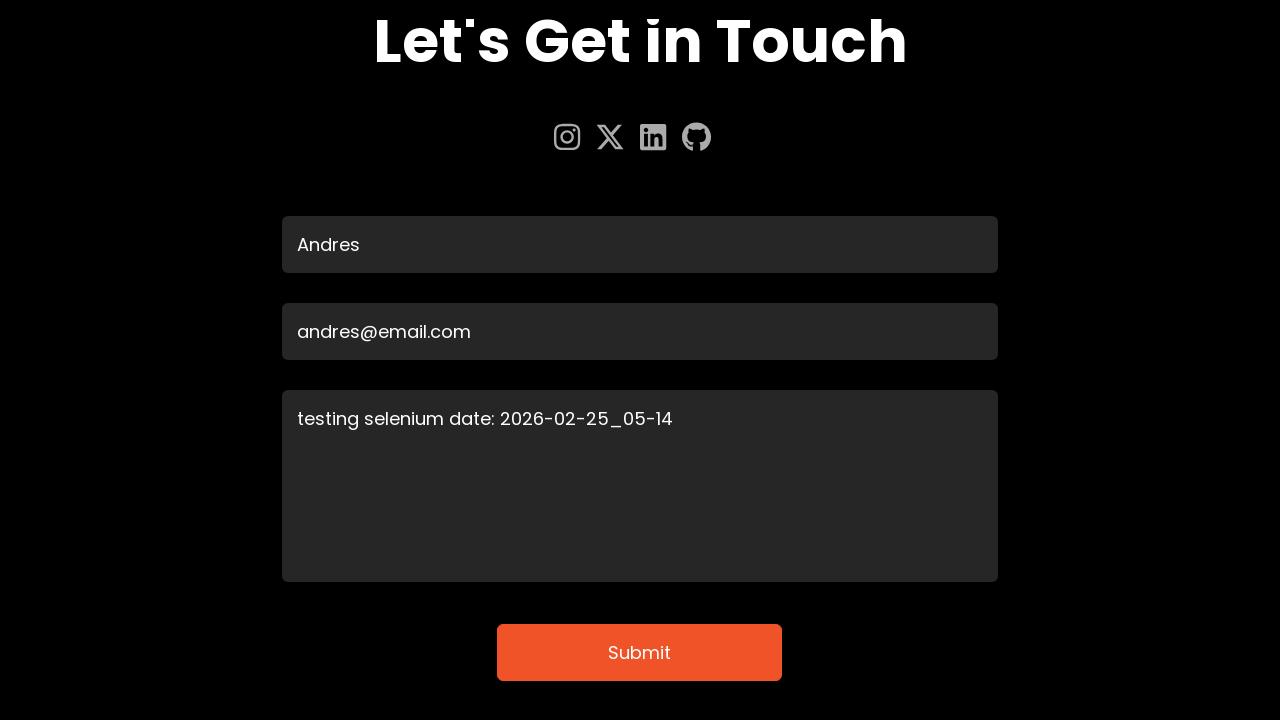

Waited after scrolling to bottom
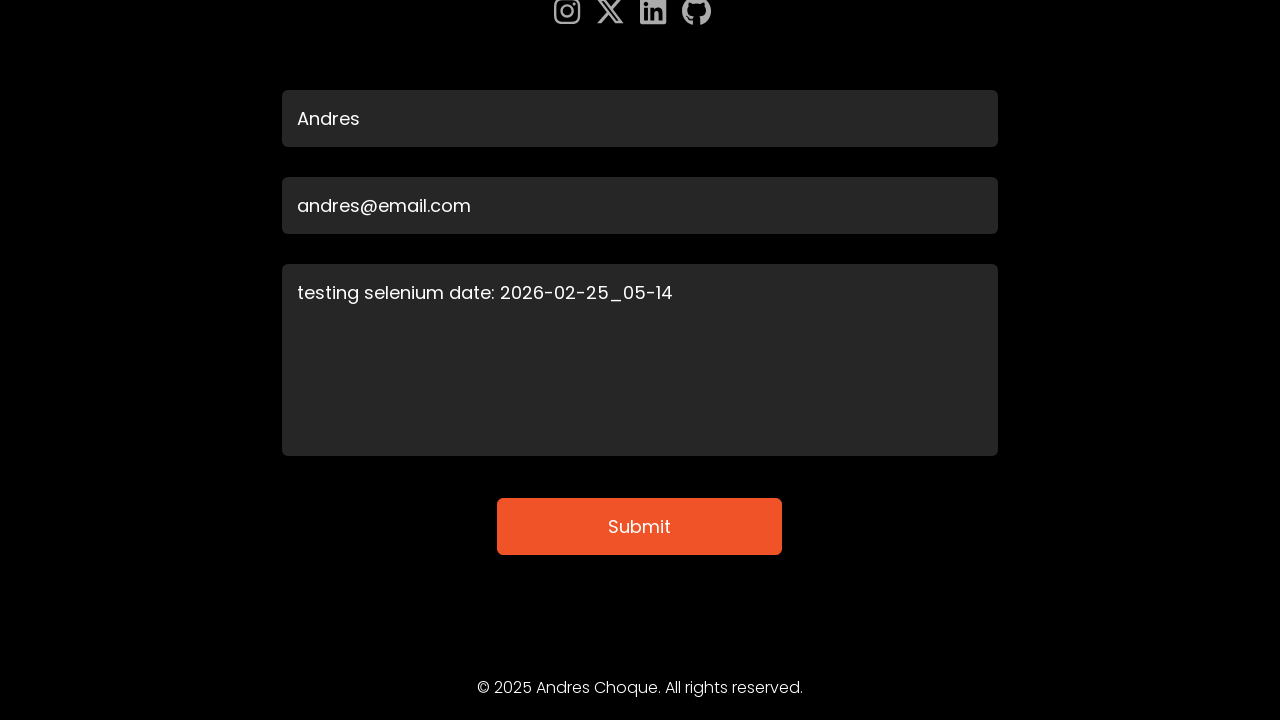

Clicked Submit button to send contact form at (640, 526) on .btncv
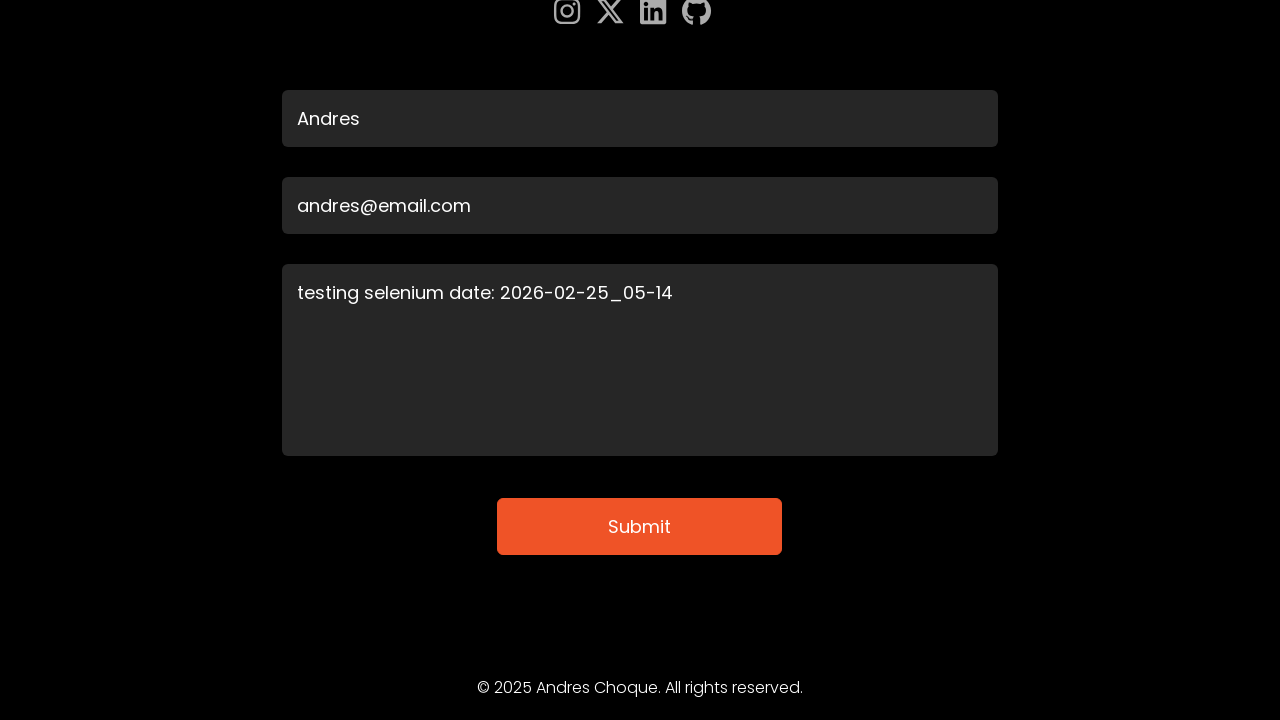

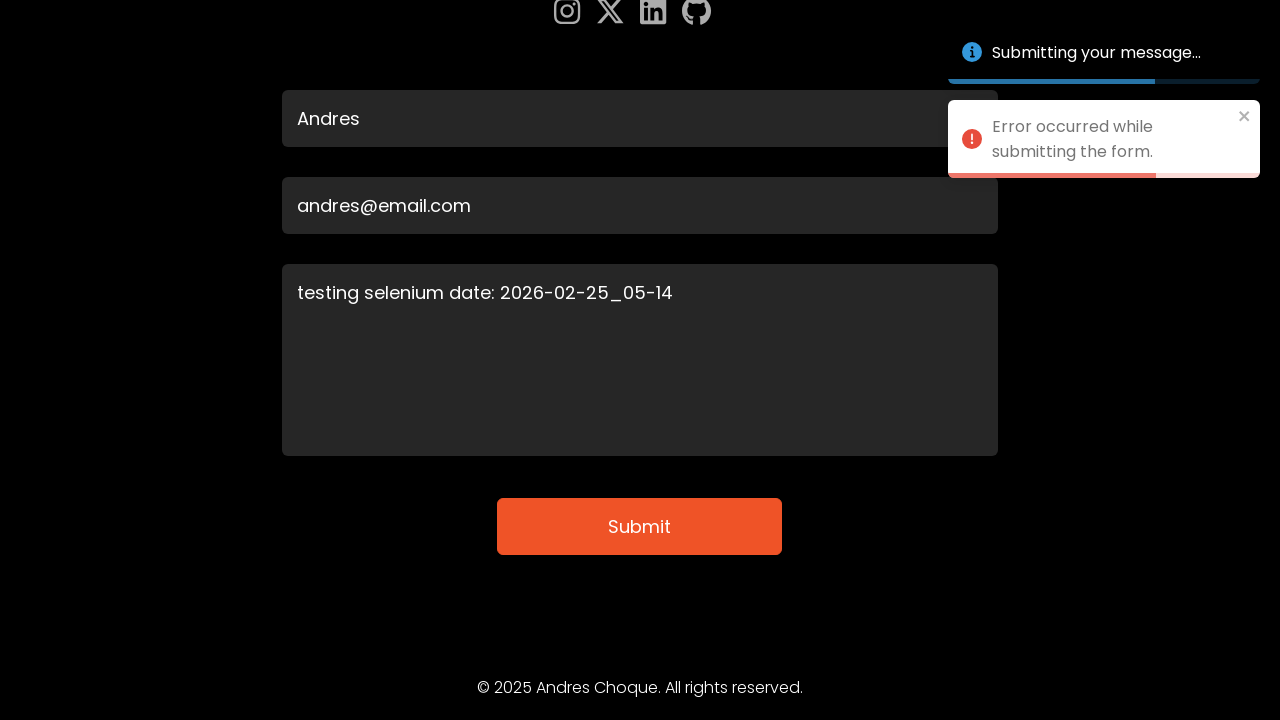